Tests infinite scroll functionality by scrolling down the page 10 times in 250 pixel increments using JavaScript execution

Starting URL: http://practice.cybertekschool.com/infinite_scroll

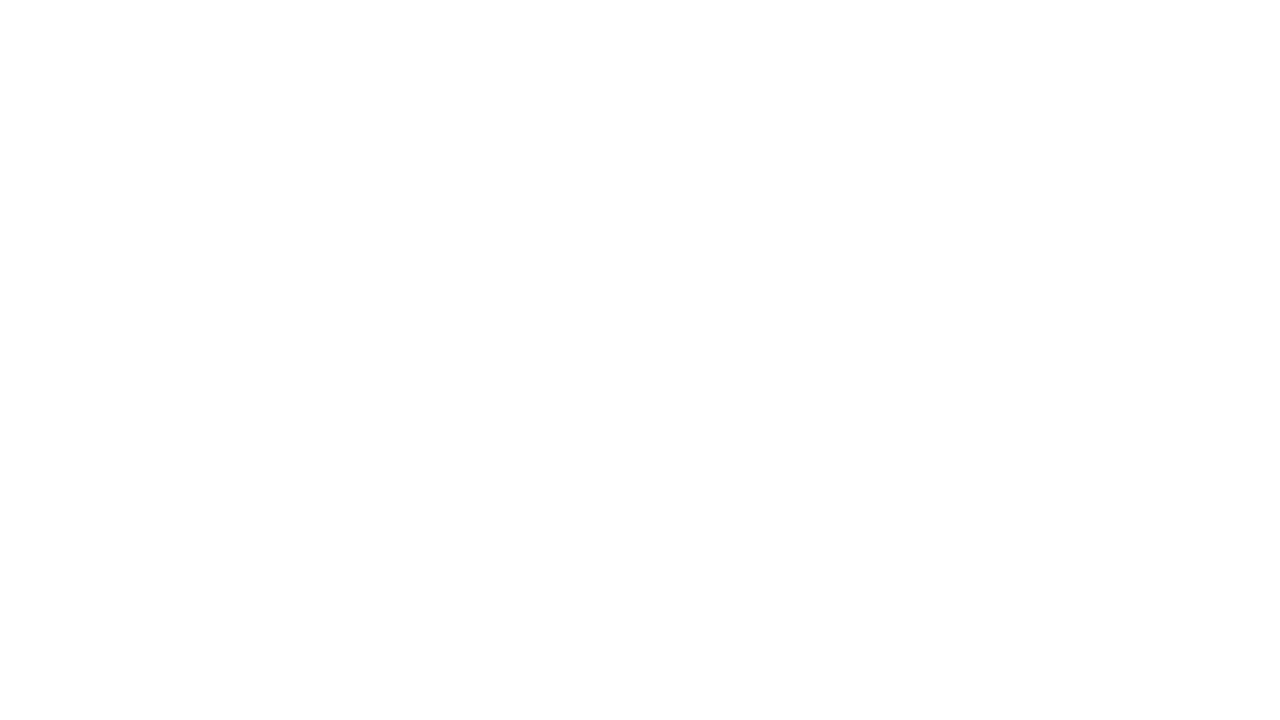

Set viewport size to 1920x1080
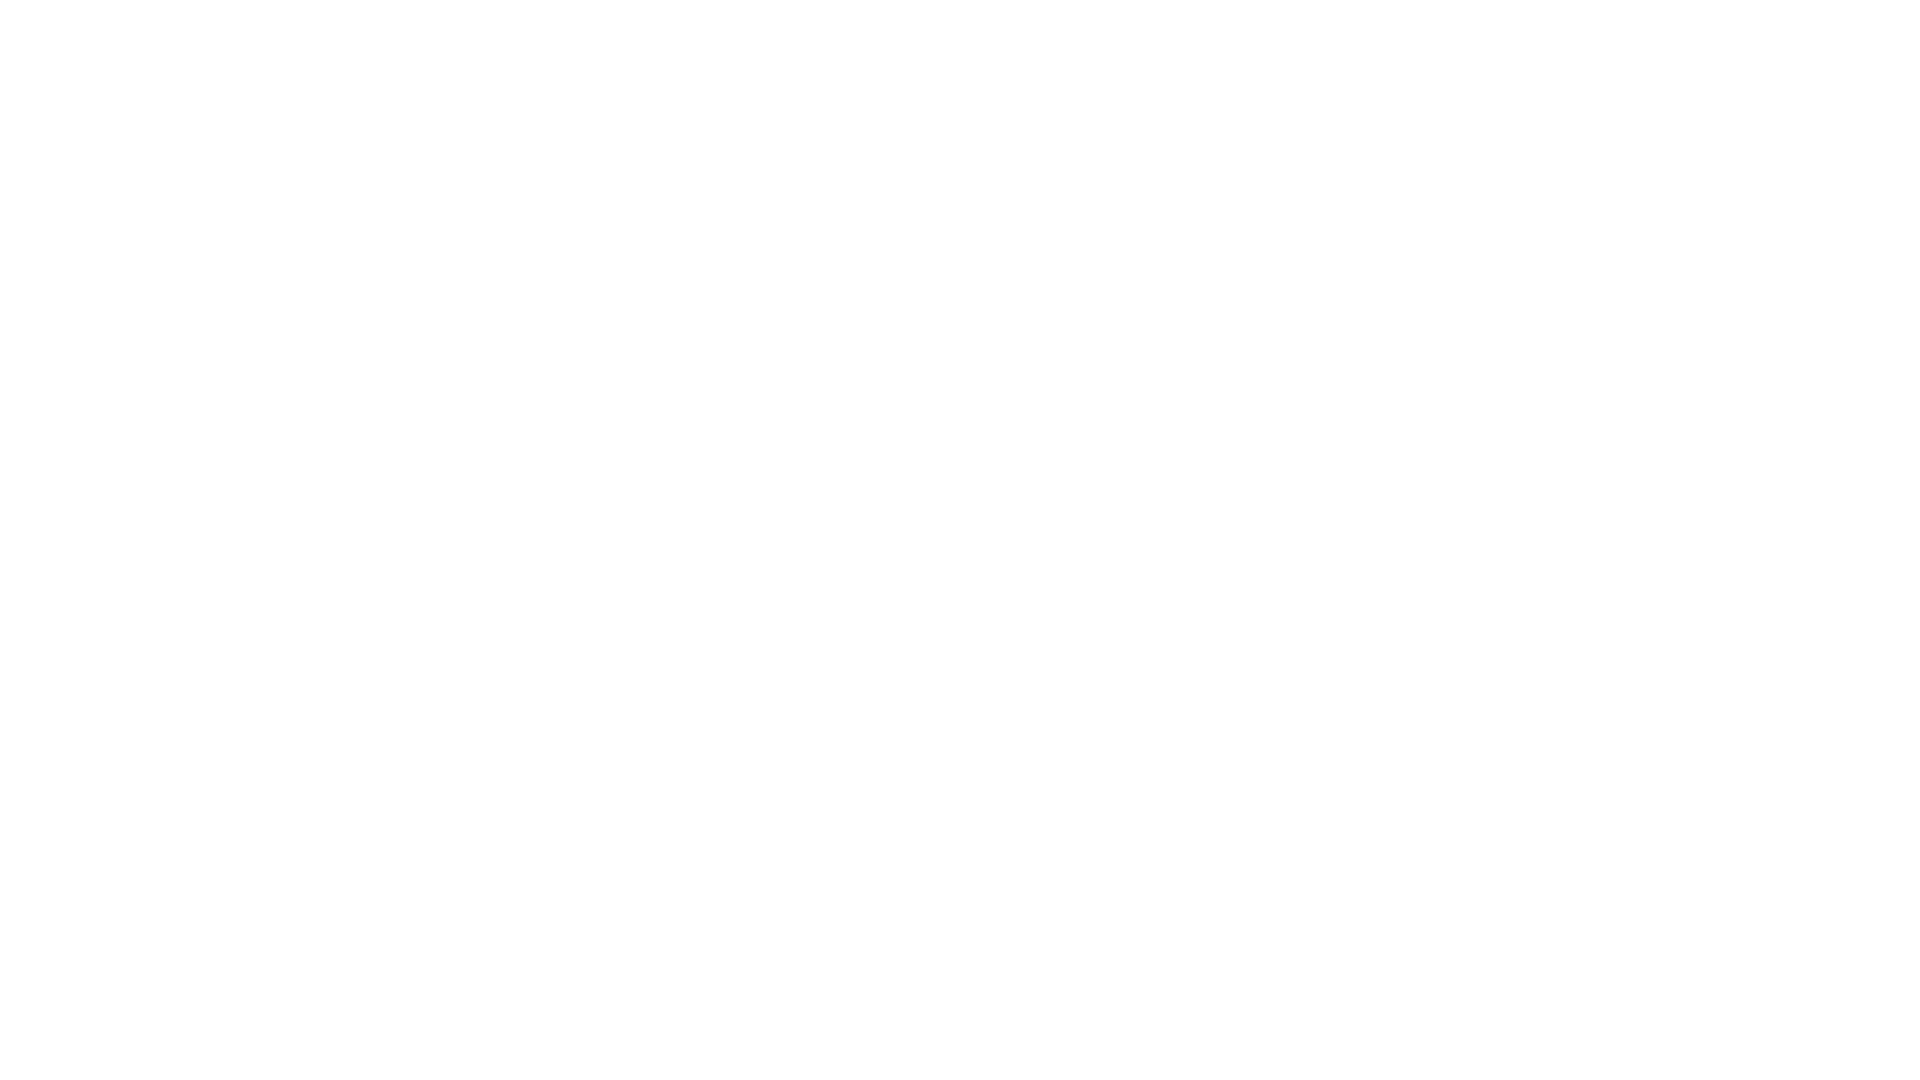

Scrolled down 250 pixels (iteration 1 of 10)
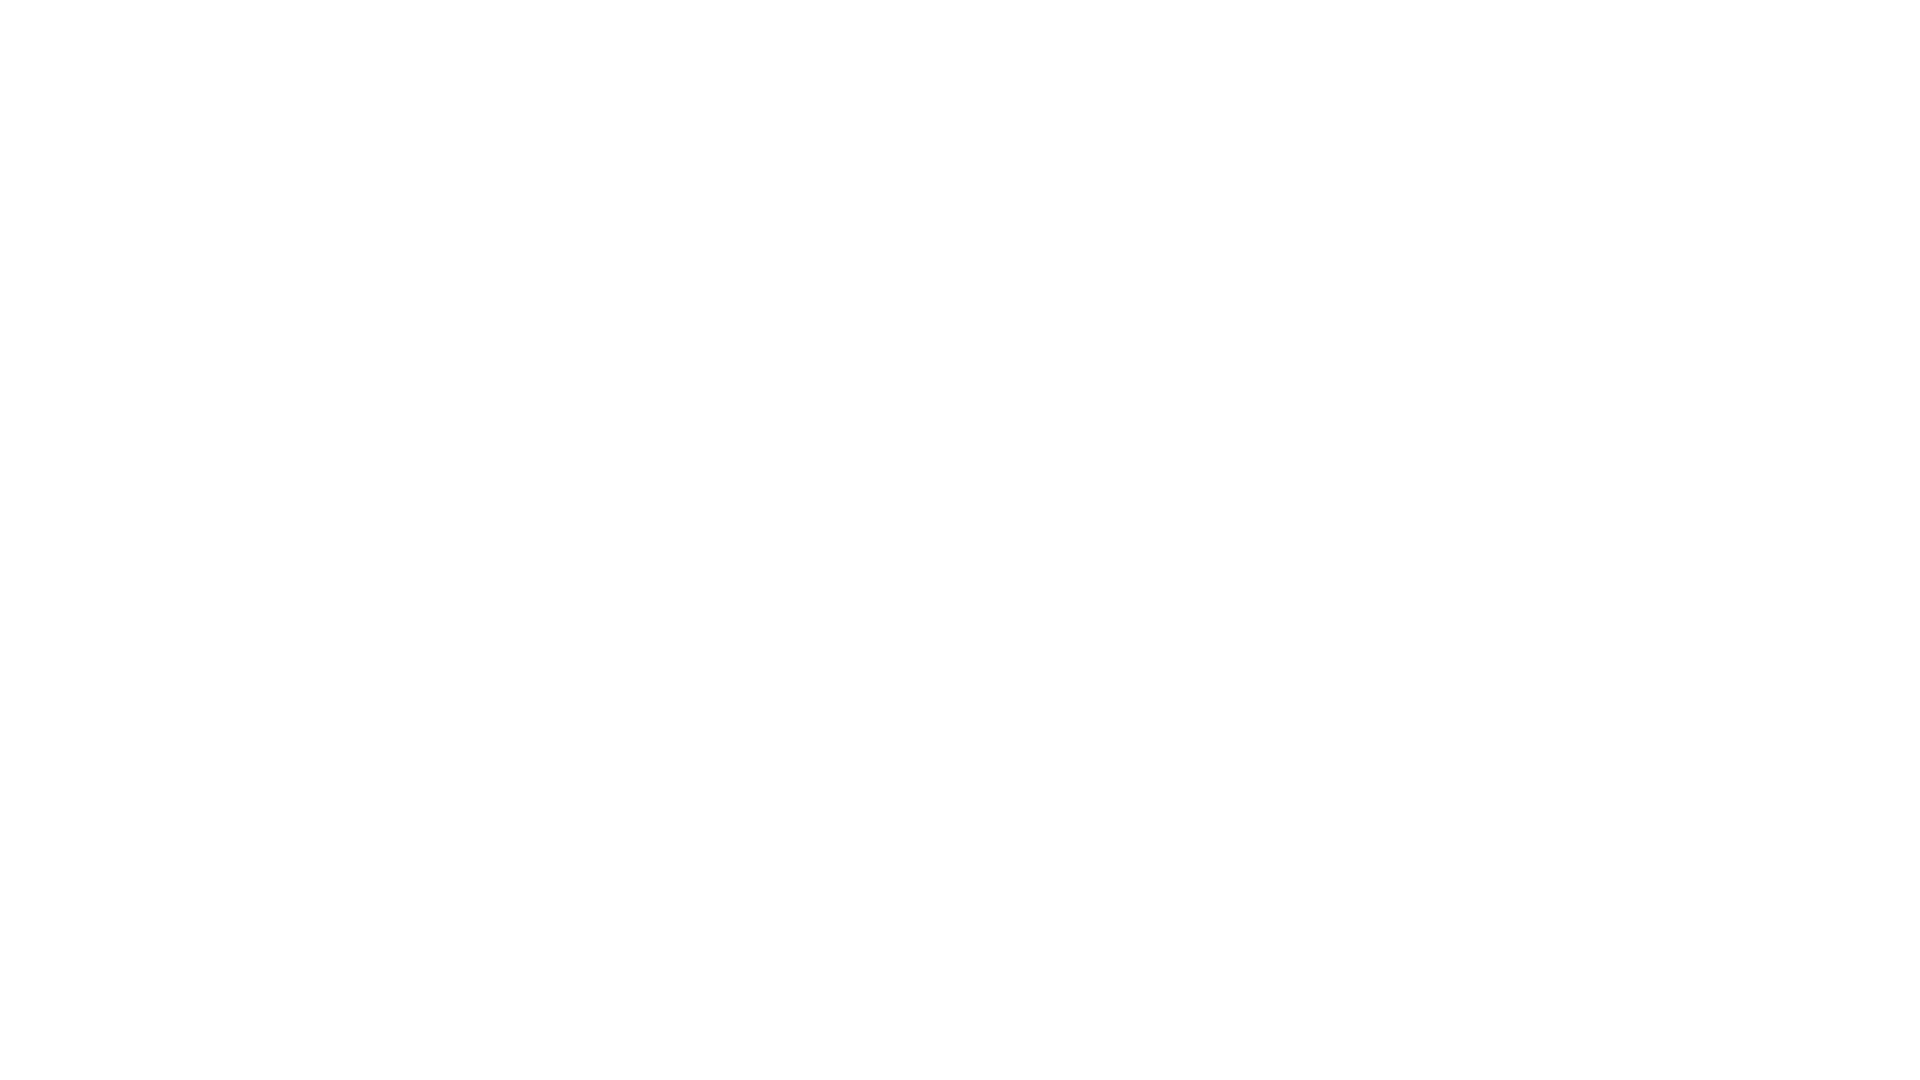

Waited 1000ms for content to load after scroll iteration 1
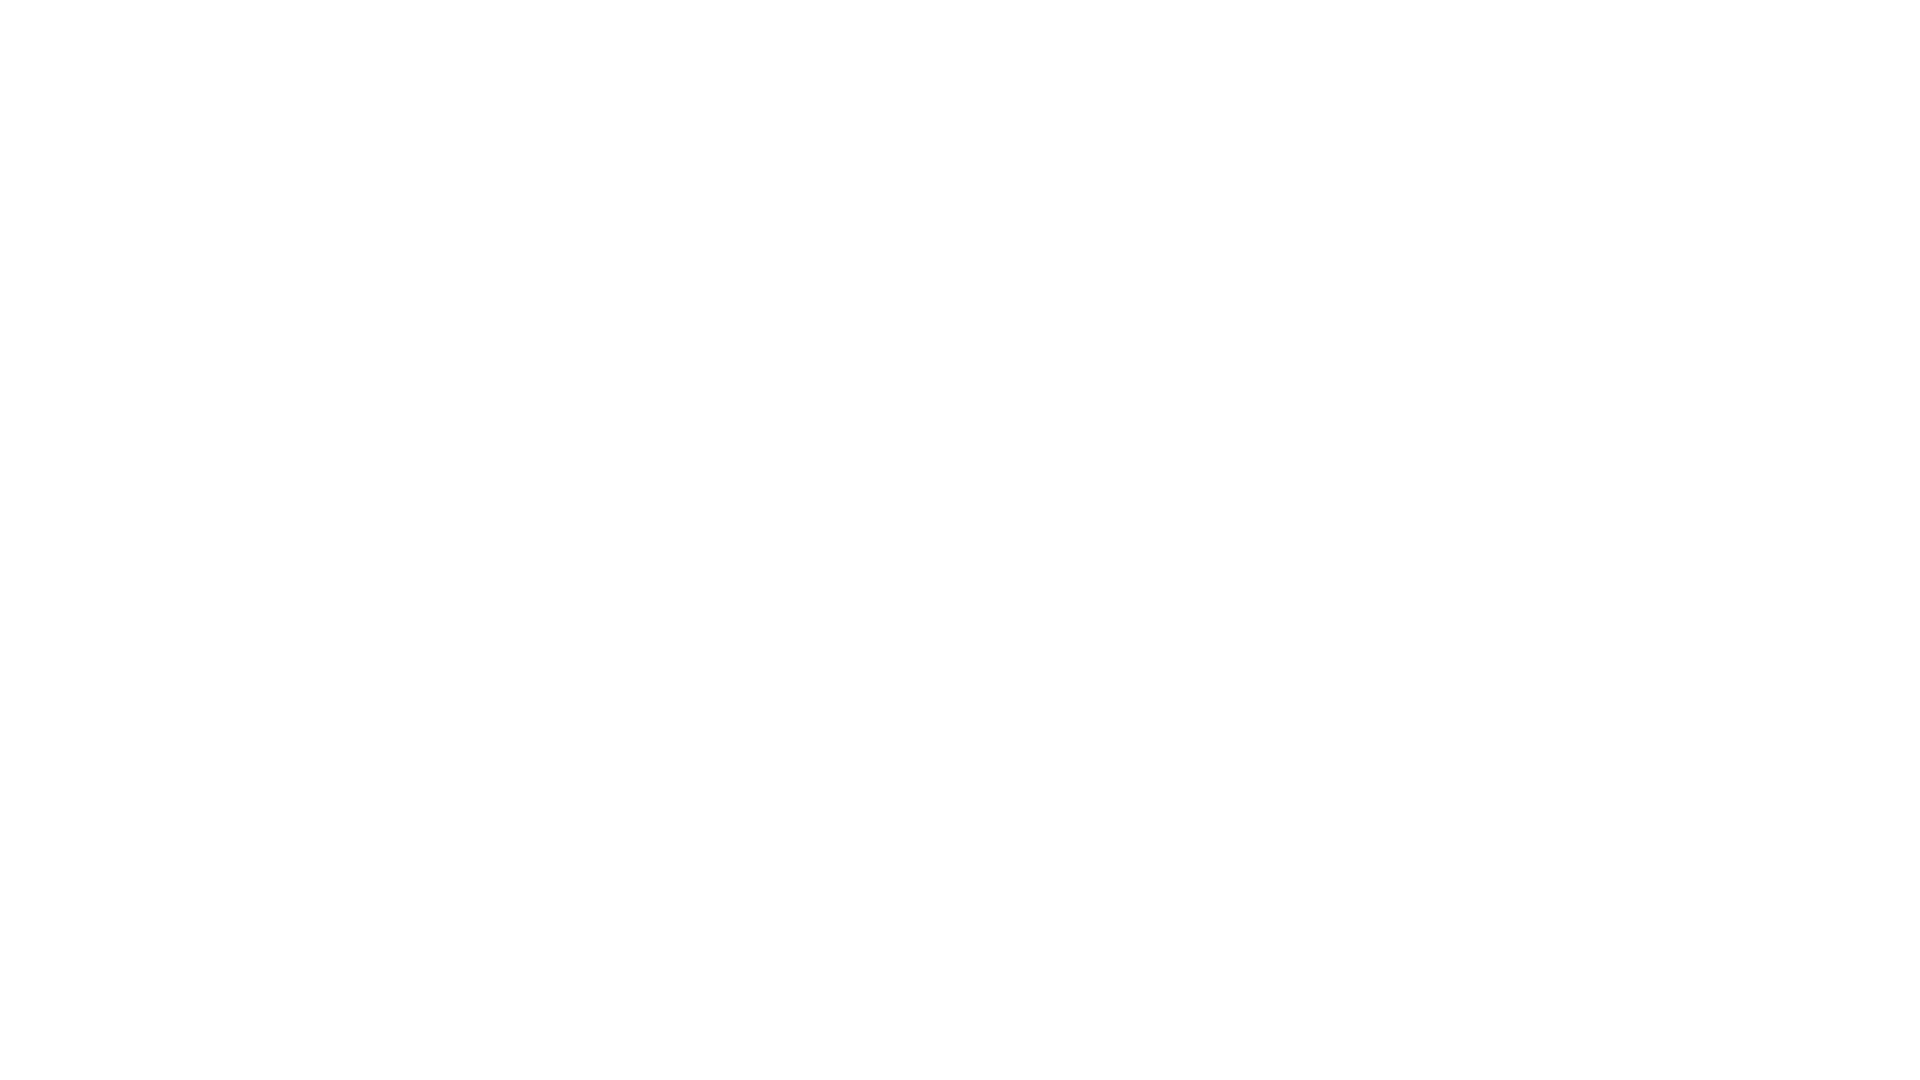

Scrolled down 250 pixels (iteration 2 of 10)
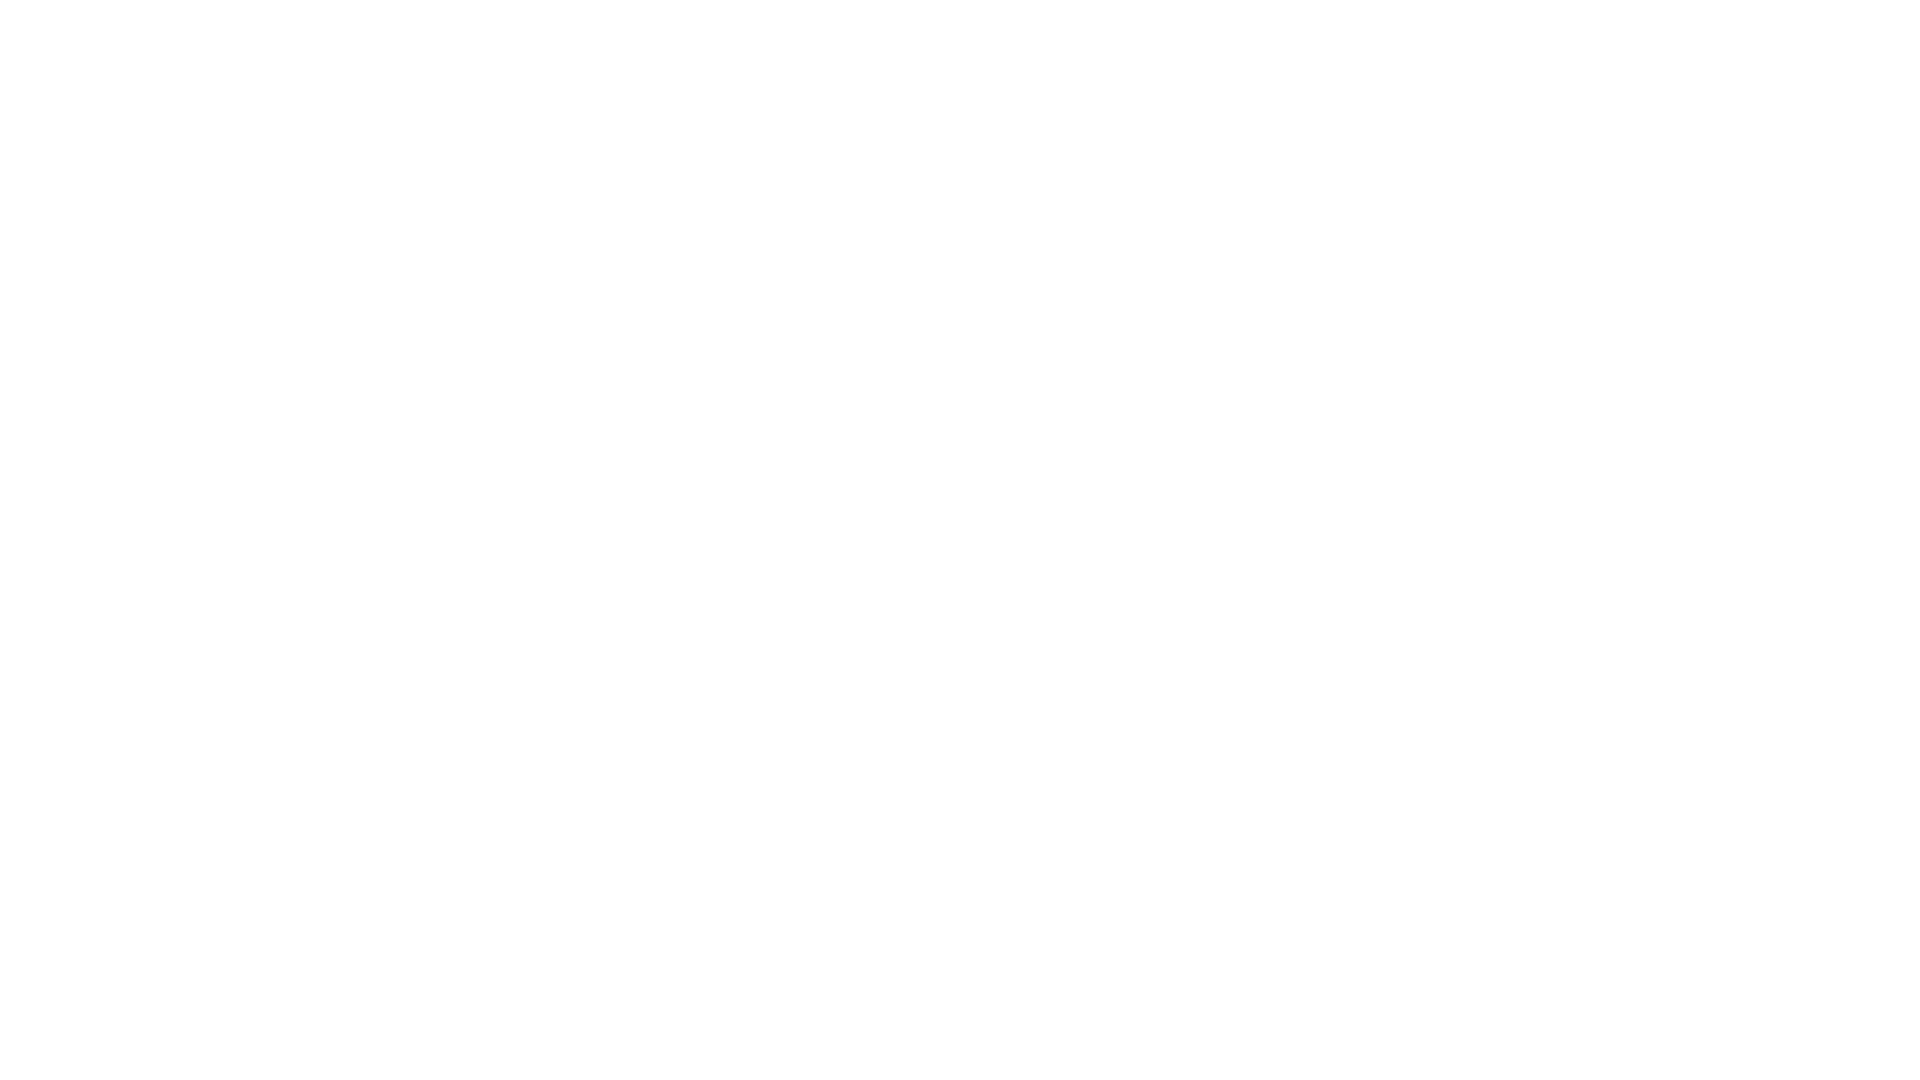

Waited 1000ms for content to load after scroll iteration 2
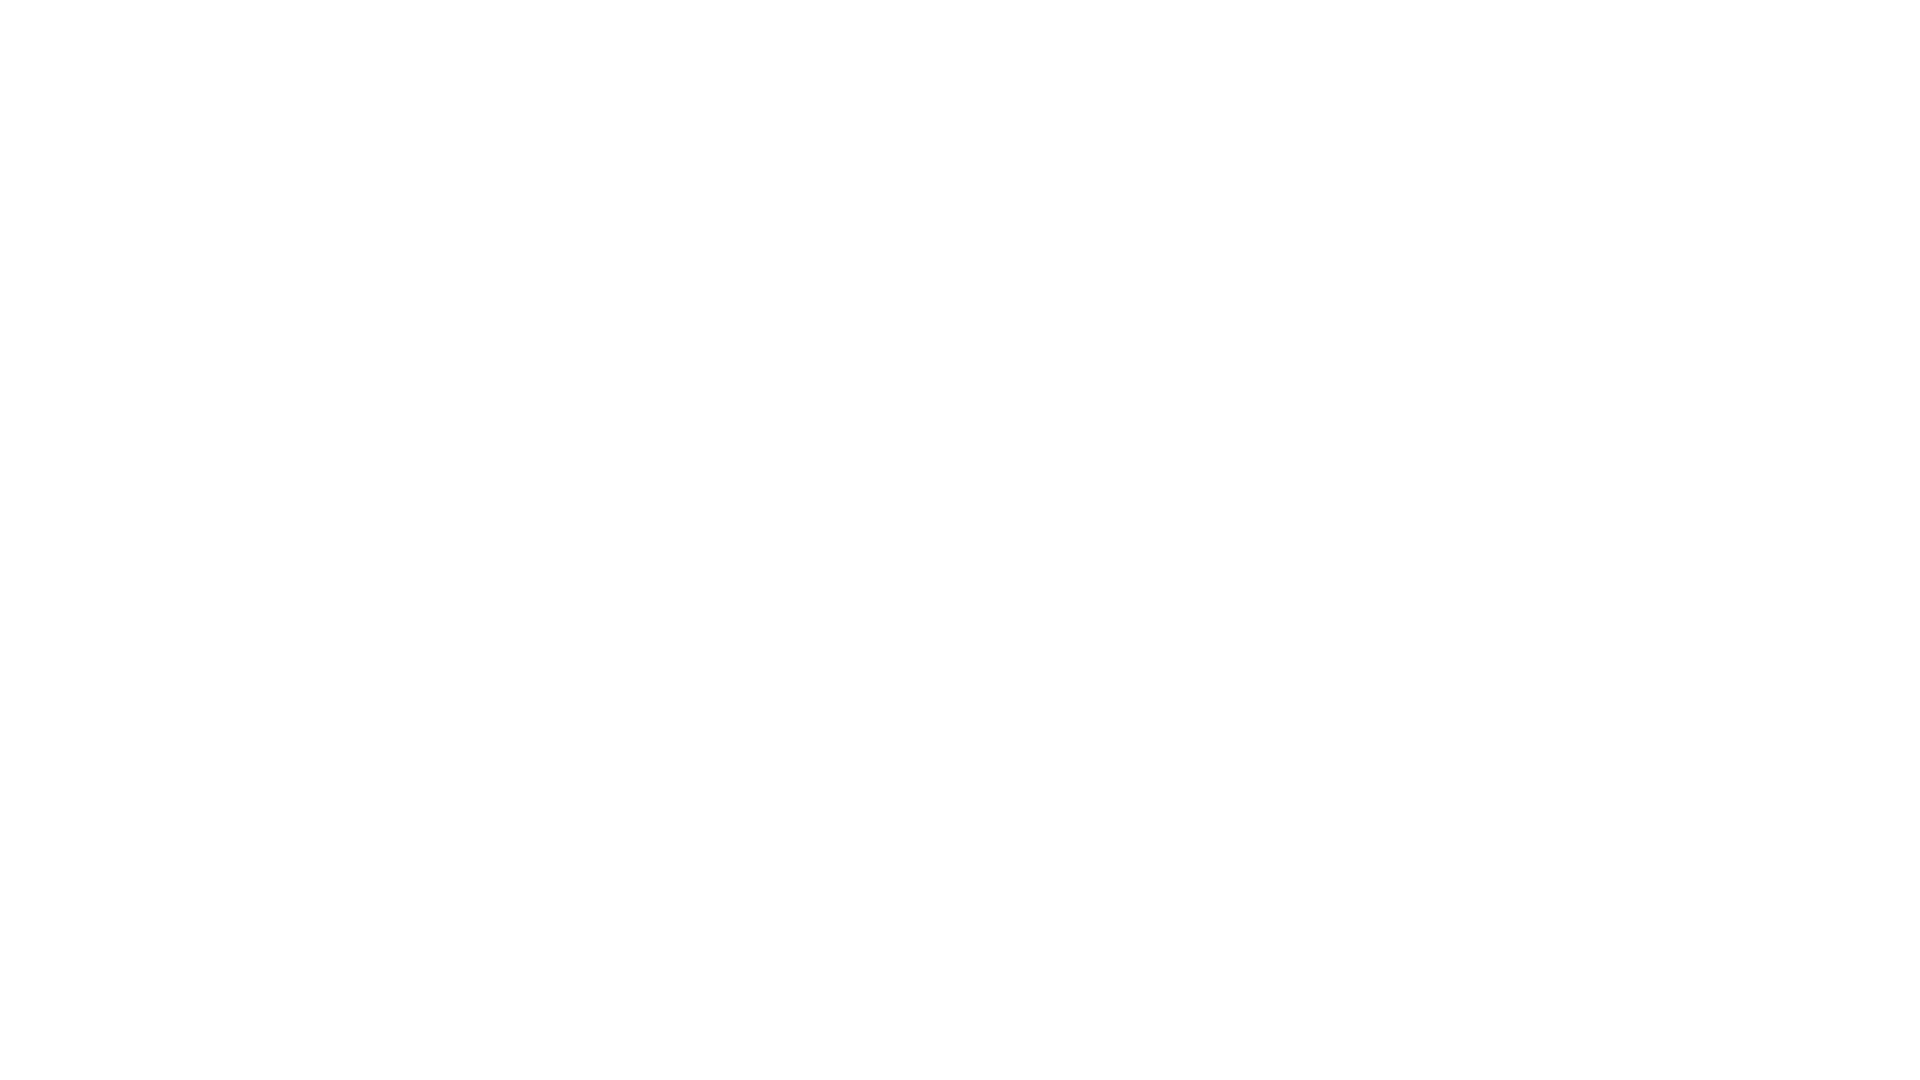

Scrolled down 250 pixels (iteration 3 of 10)
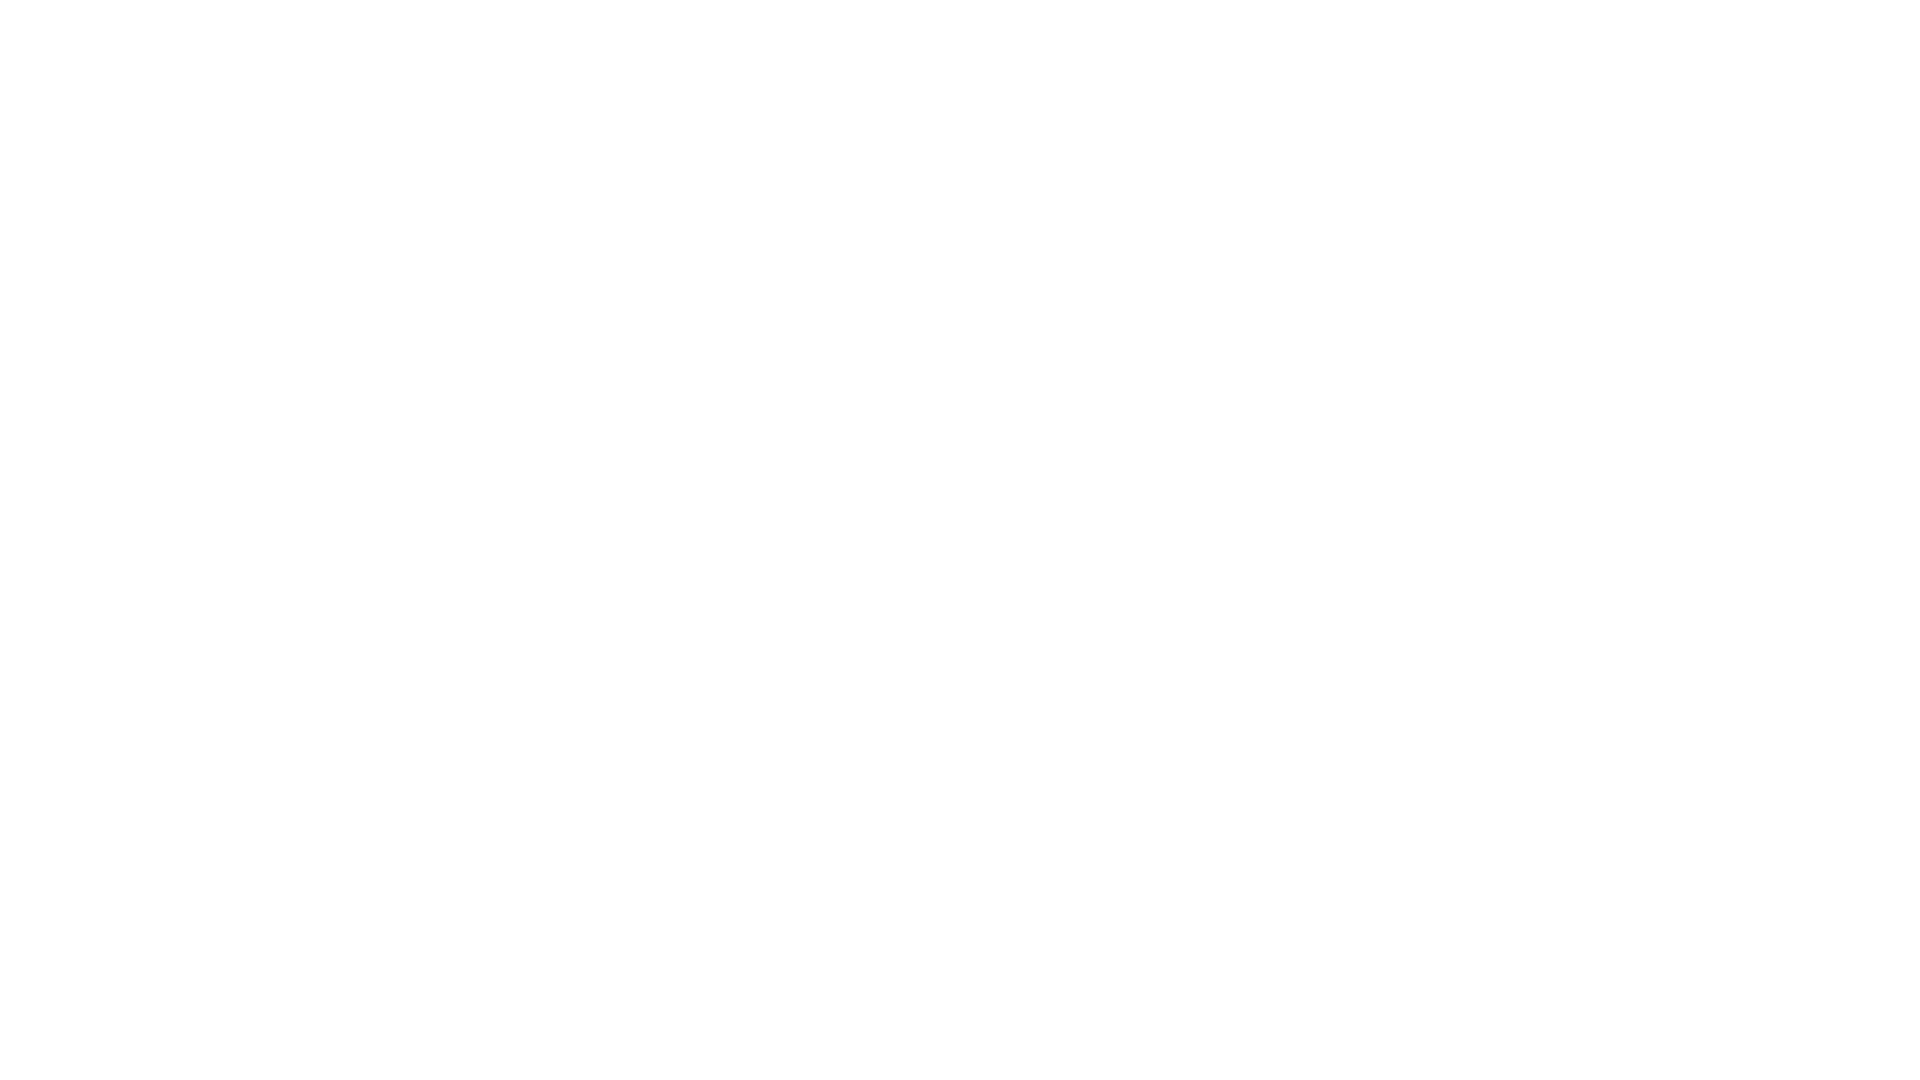

Waited 1000ms for content to load after scroll iteration 3
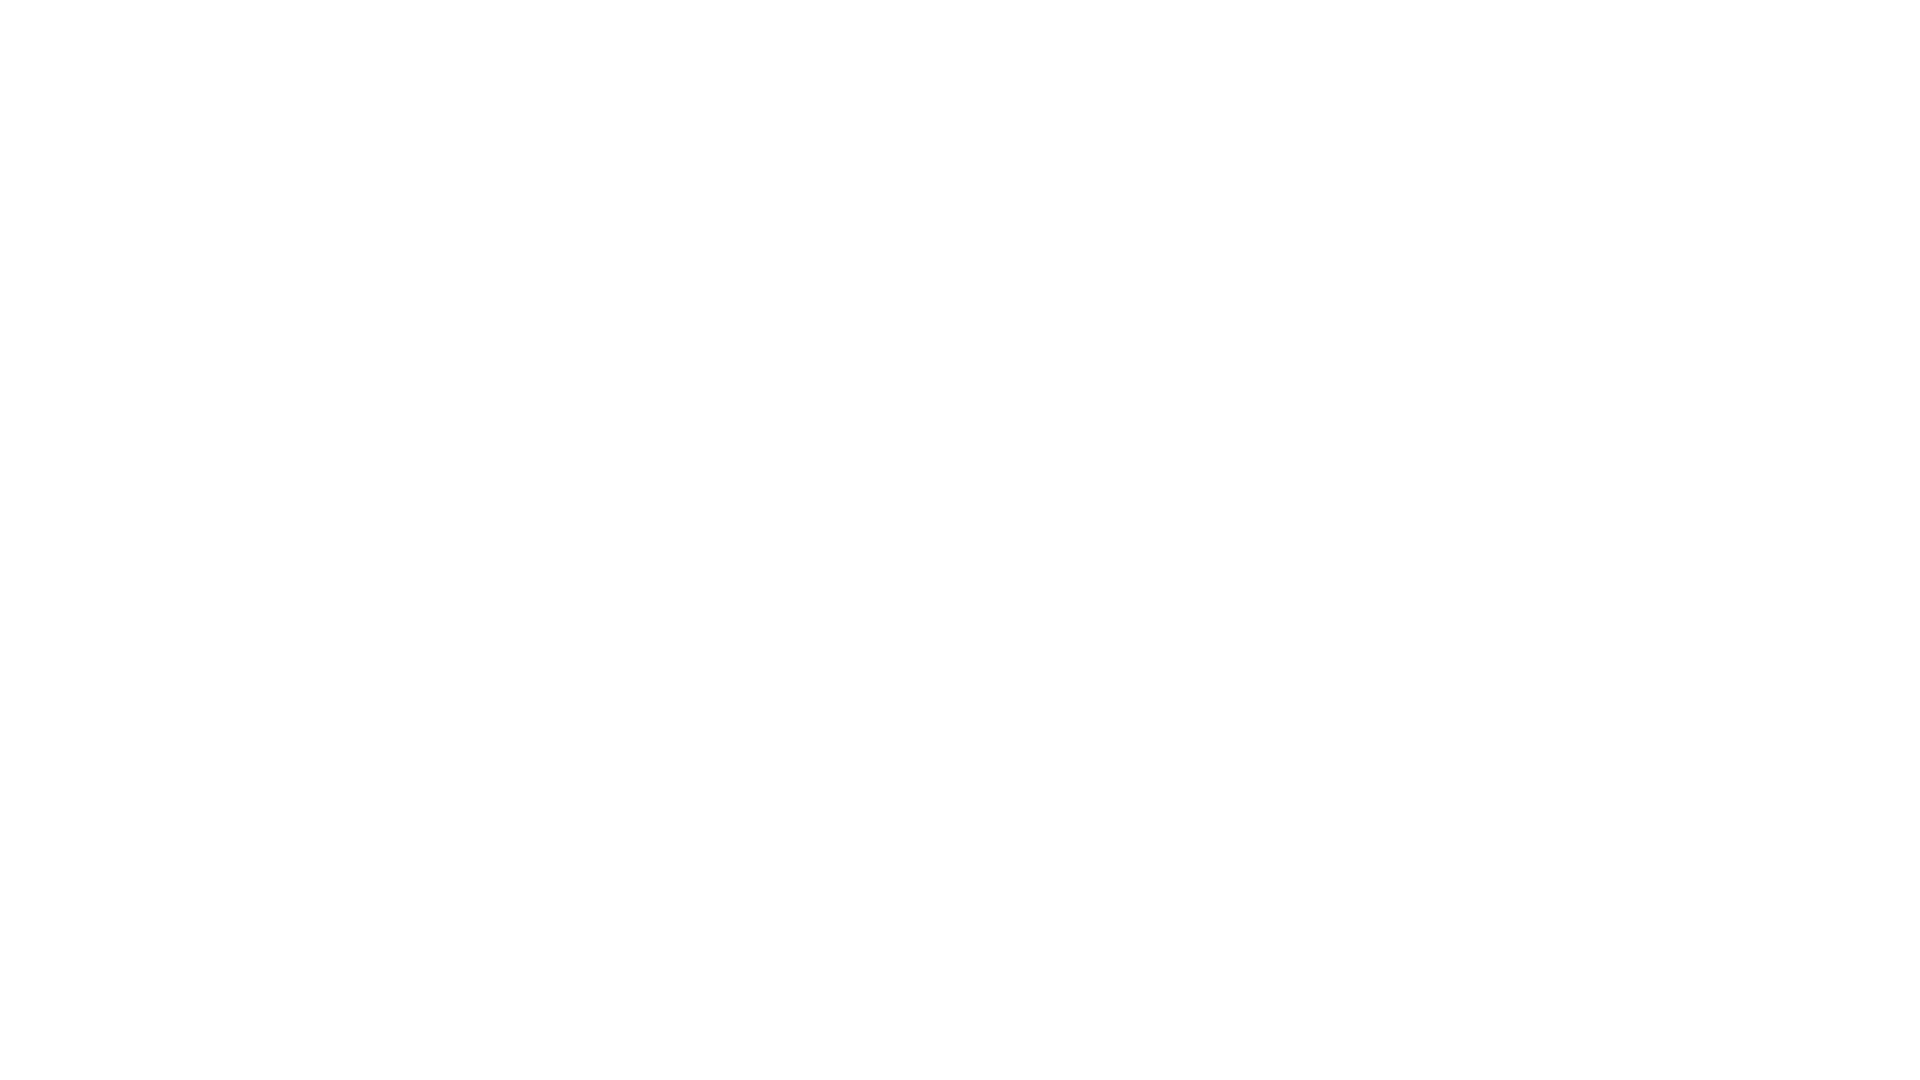

Scrolled down 250 pixels (iteration 4 of 10)
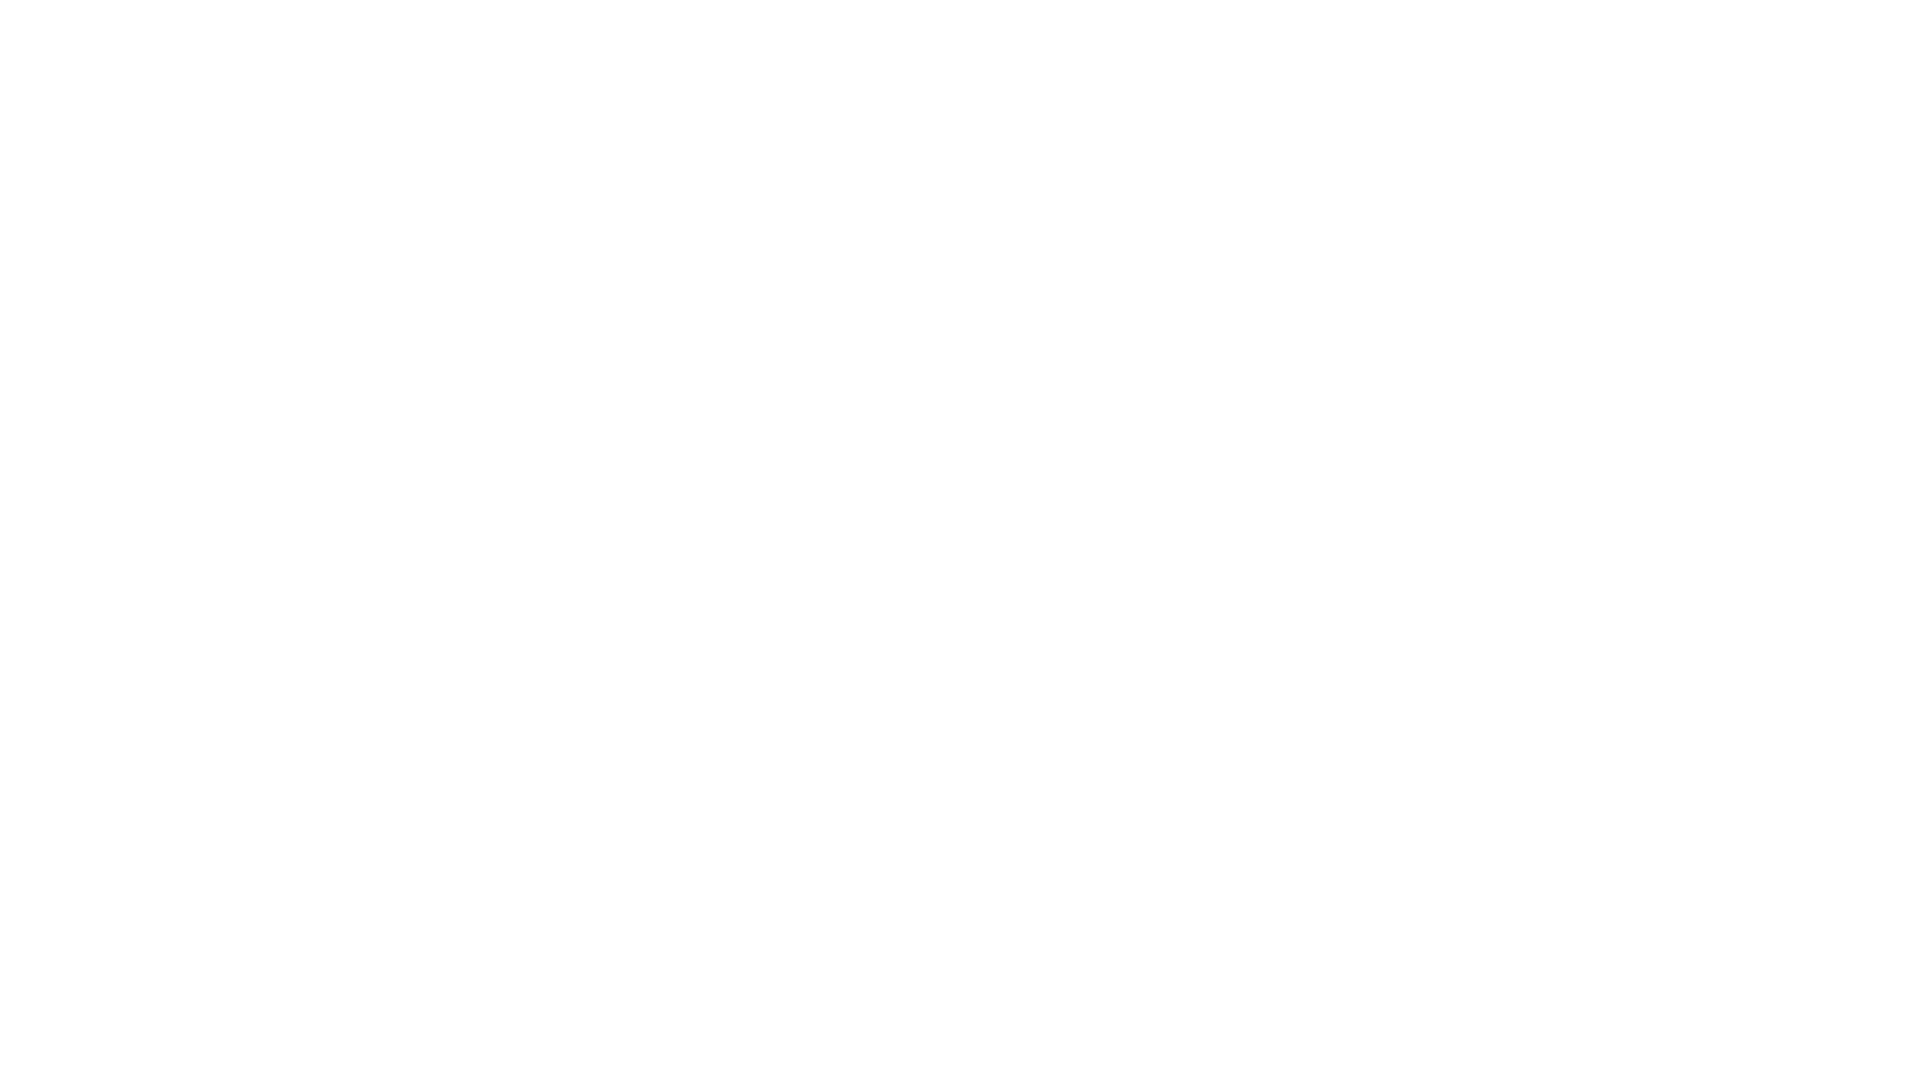

Waited 1000ms for content to load after scroll iteration 4
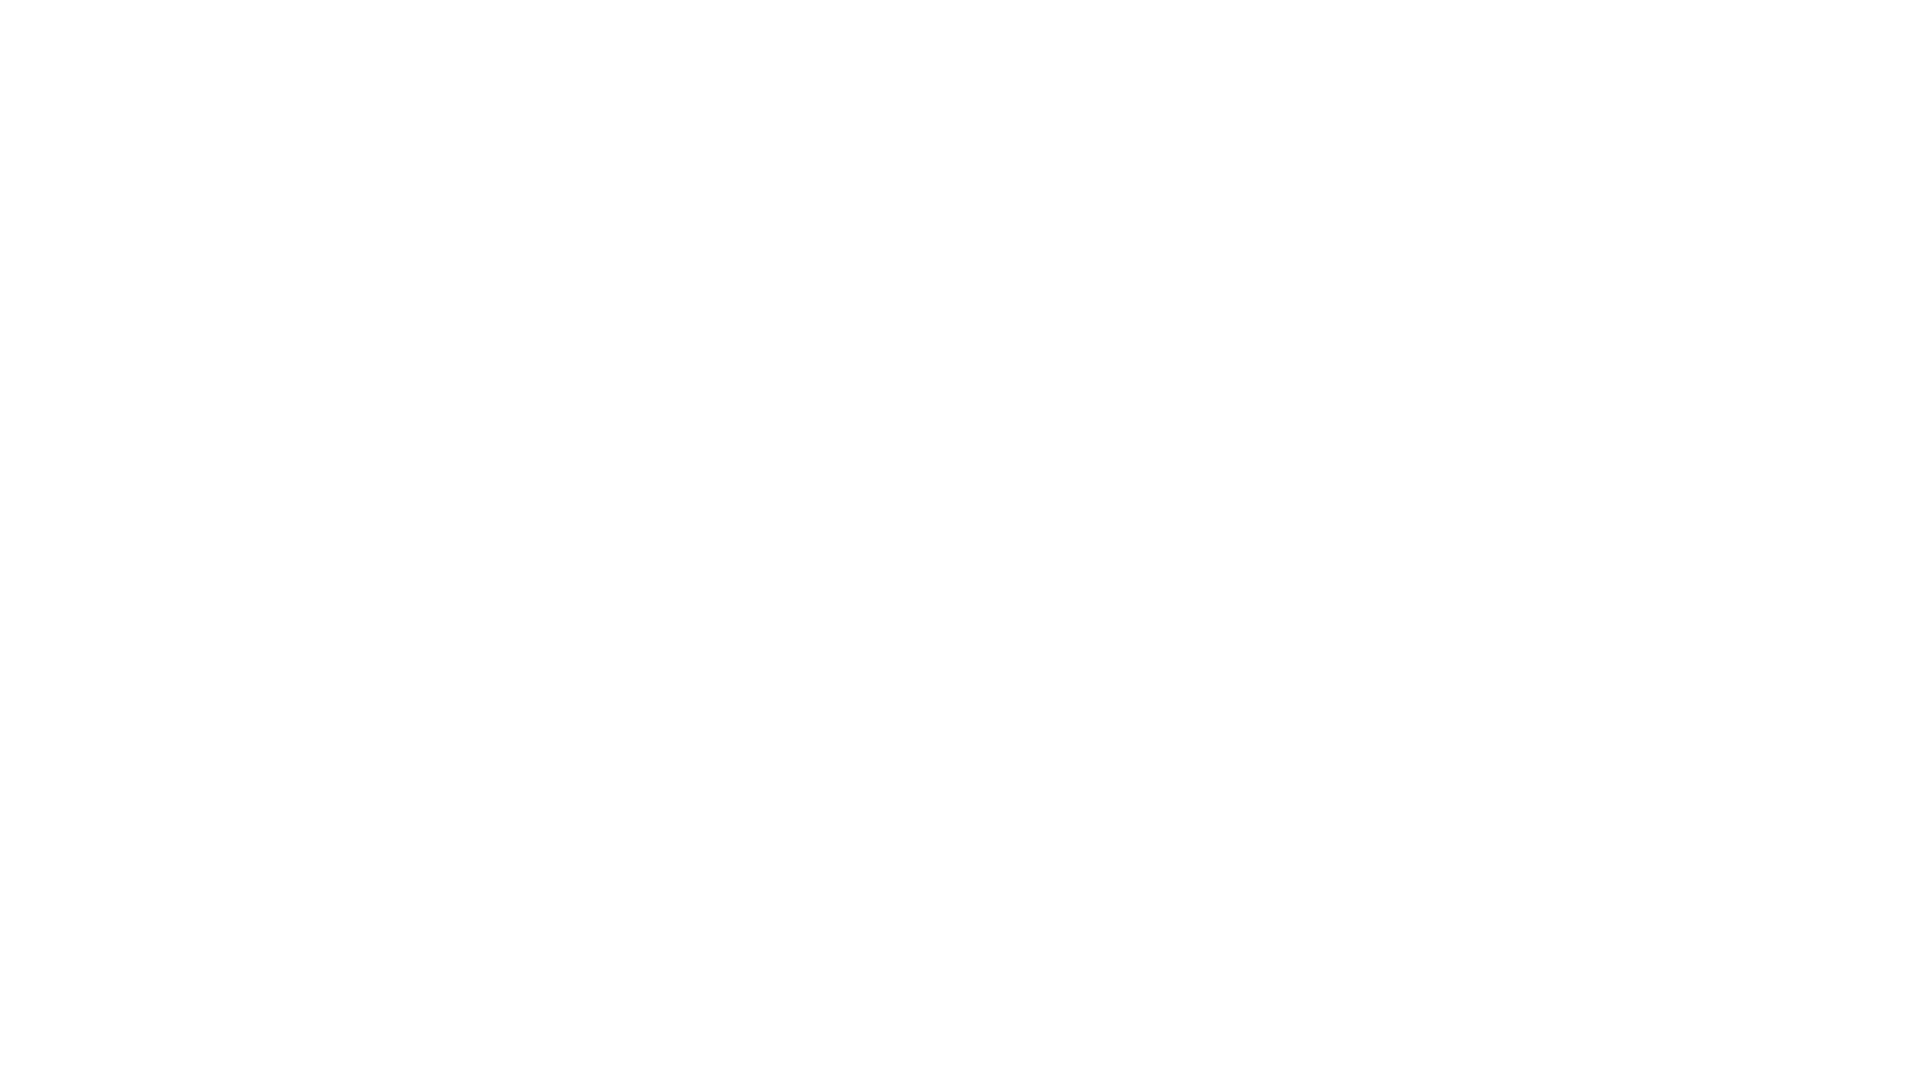

Scrolled down 250 pixels (iteration 5 of 10)
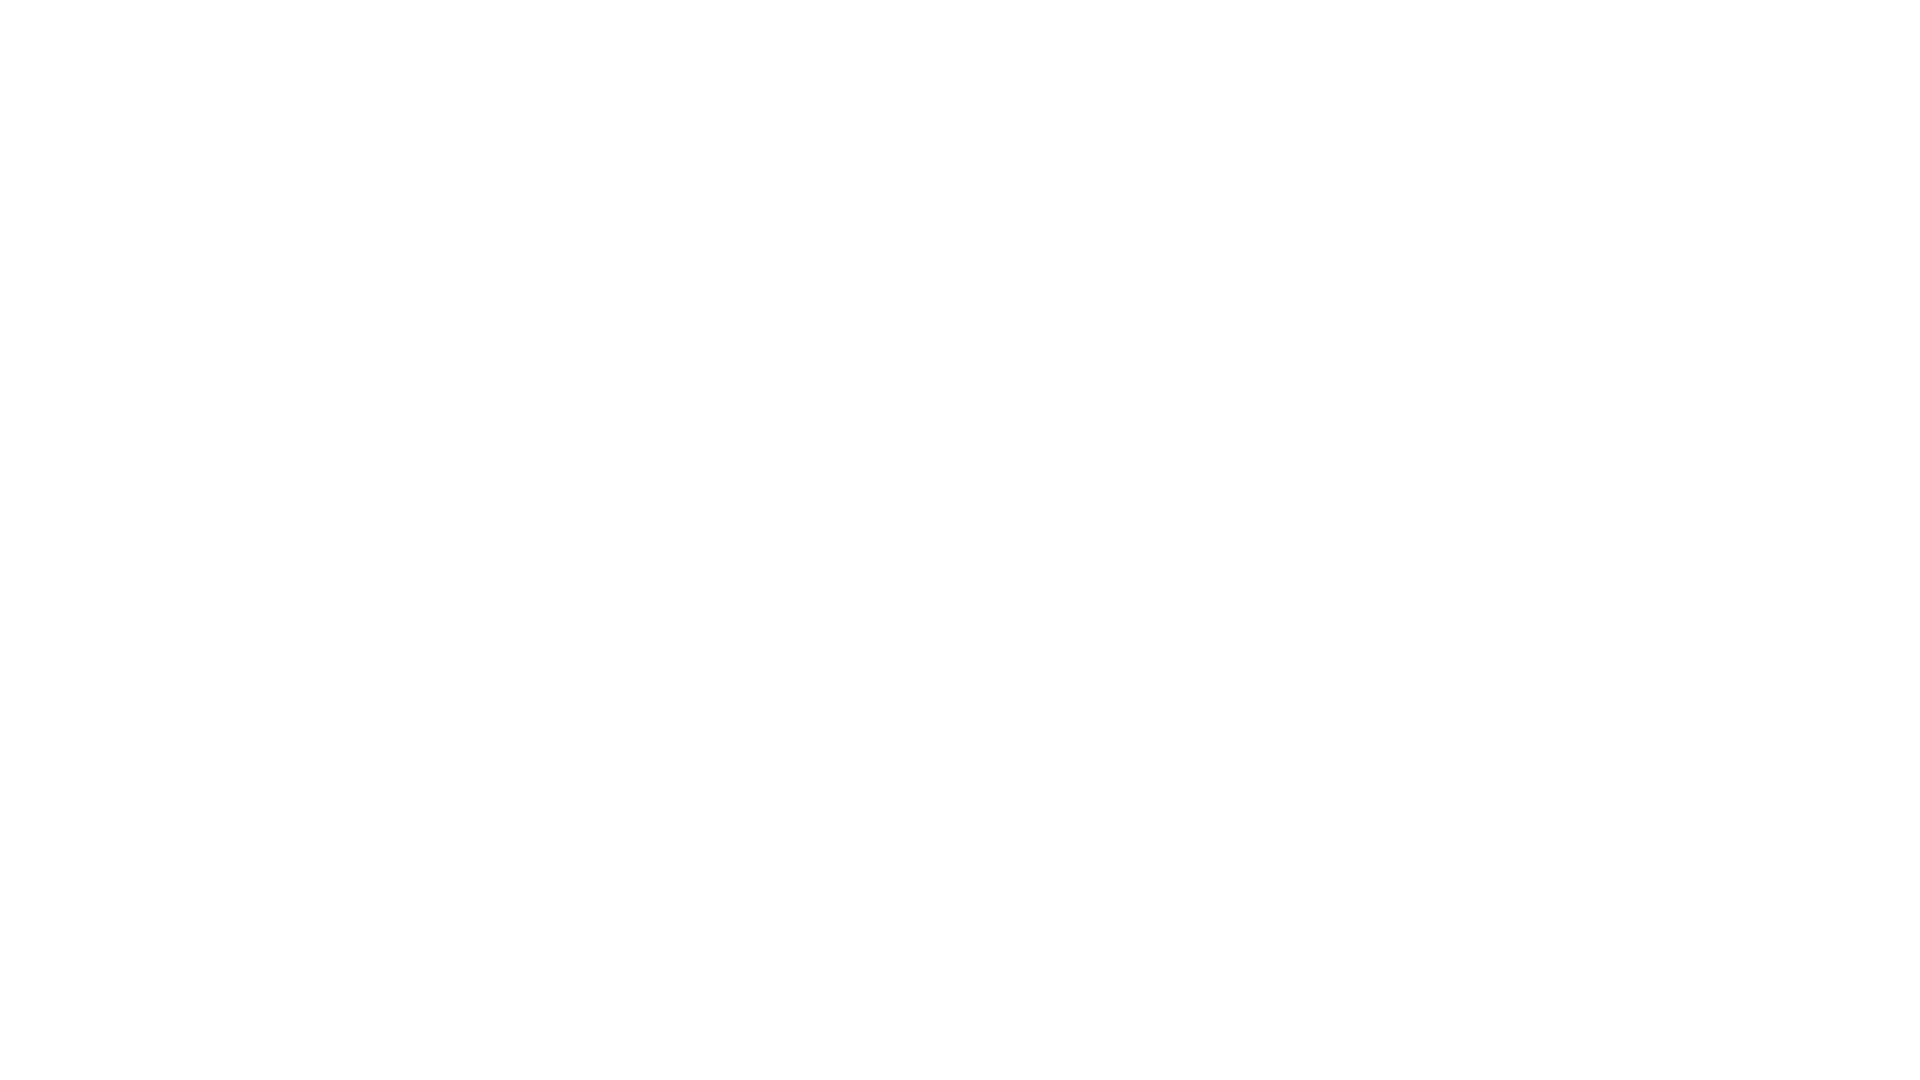

Waited 1000ms for content to load after scroll iteration 5
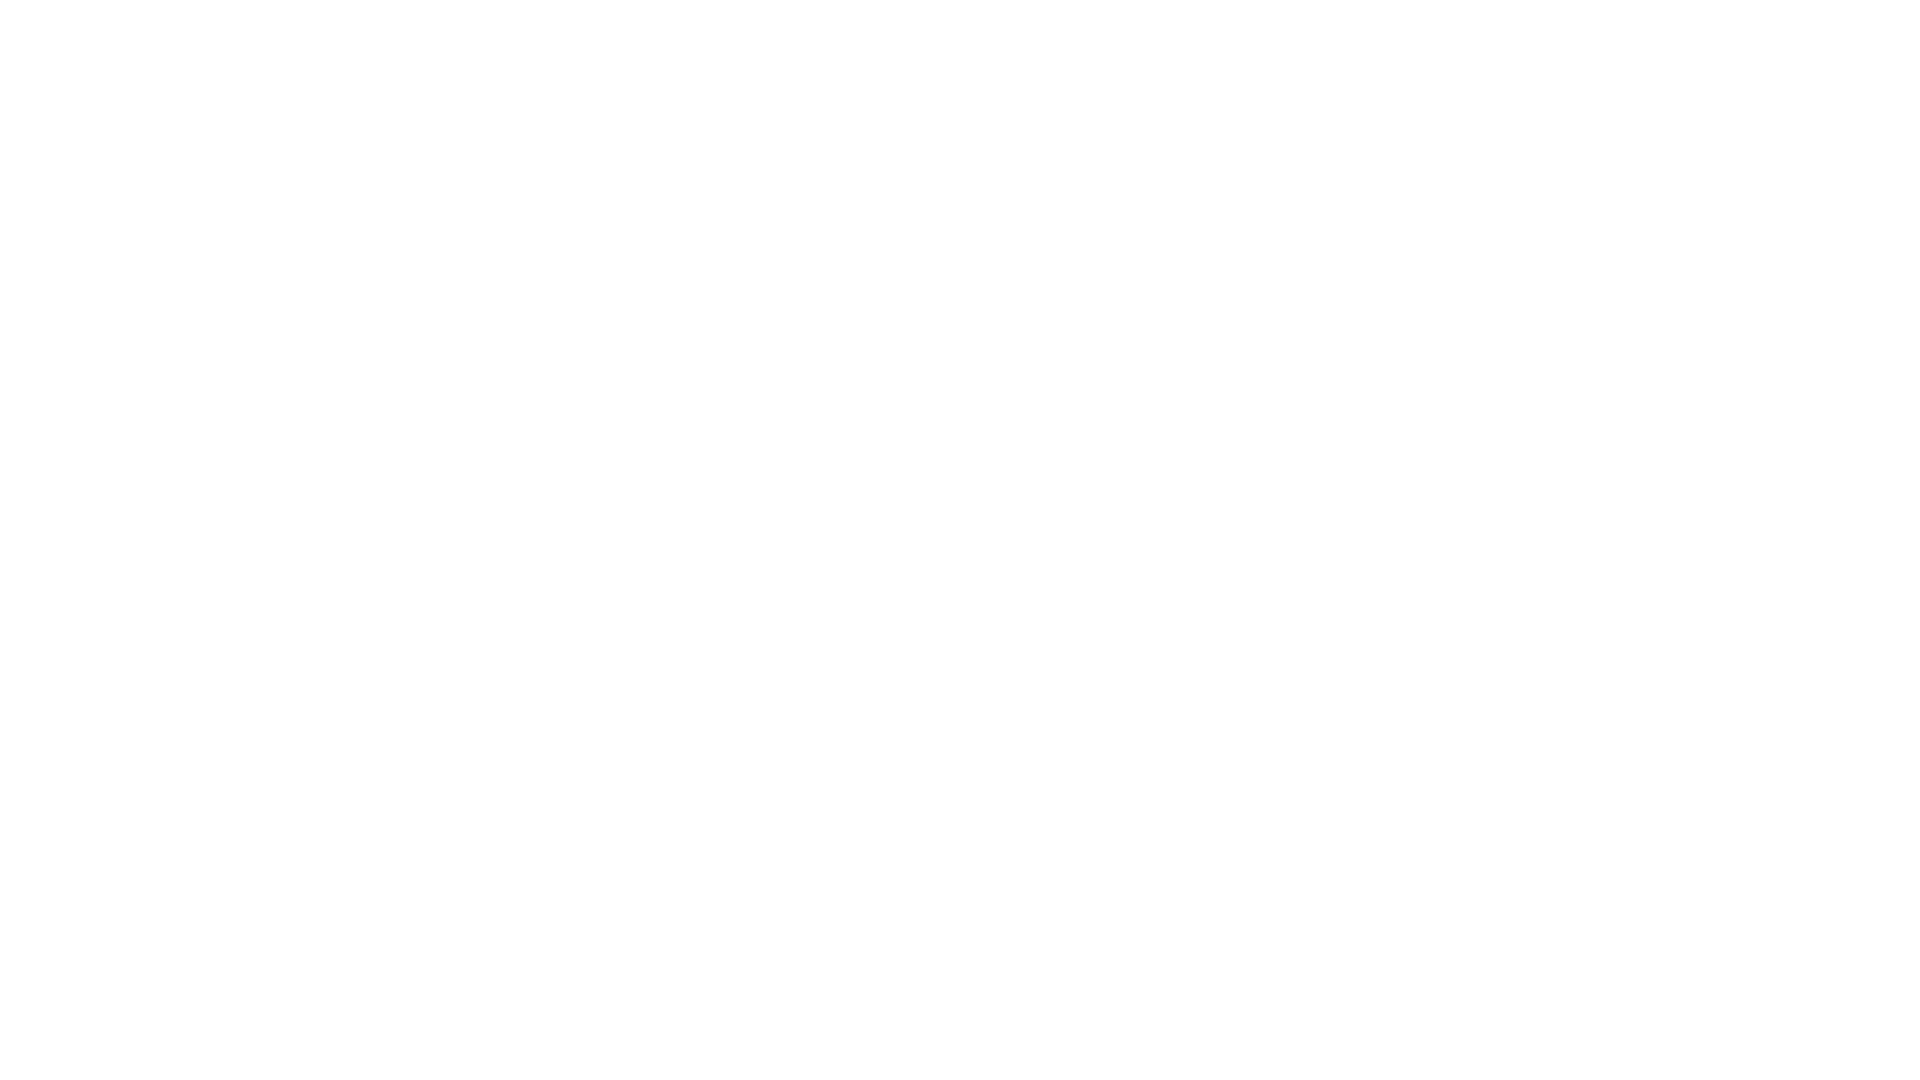

Scrolled down 250 pixels (iteration 6 of 10)
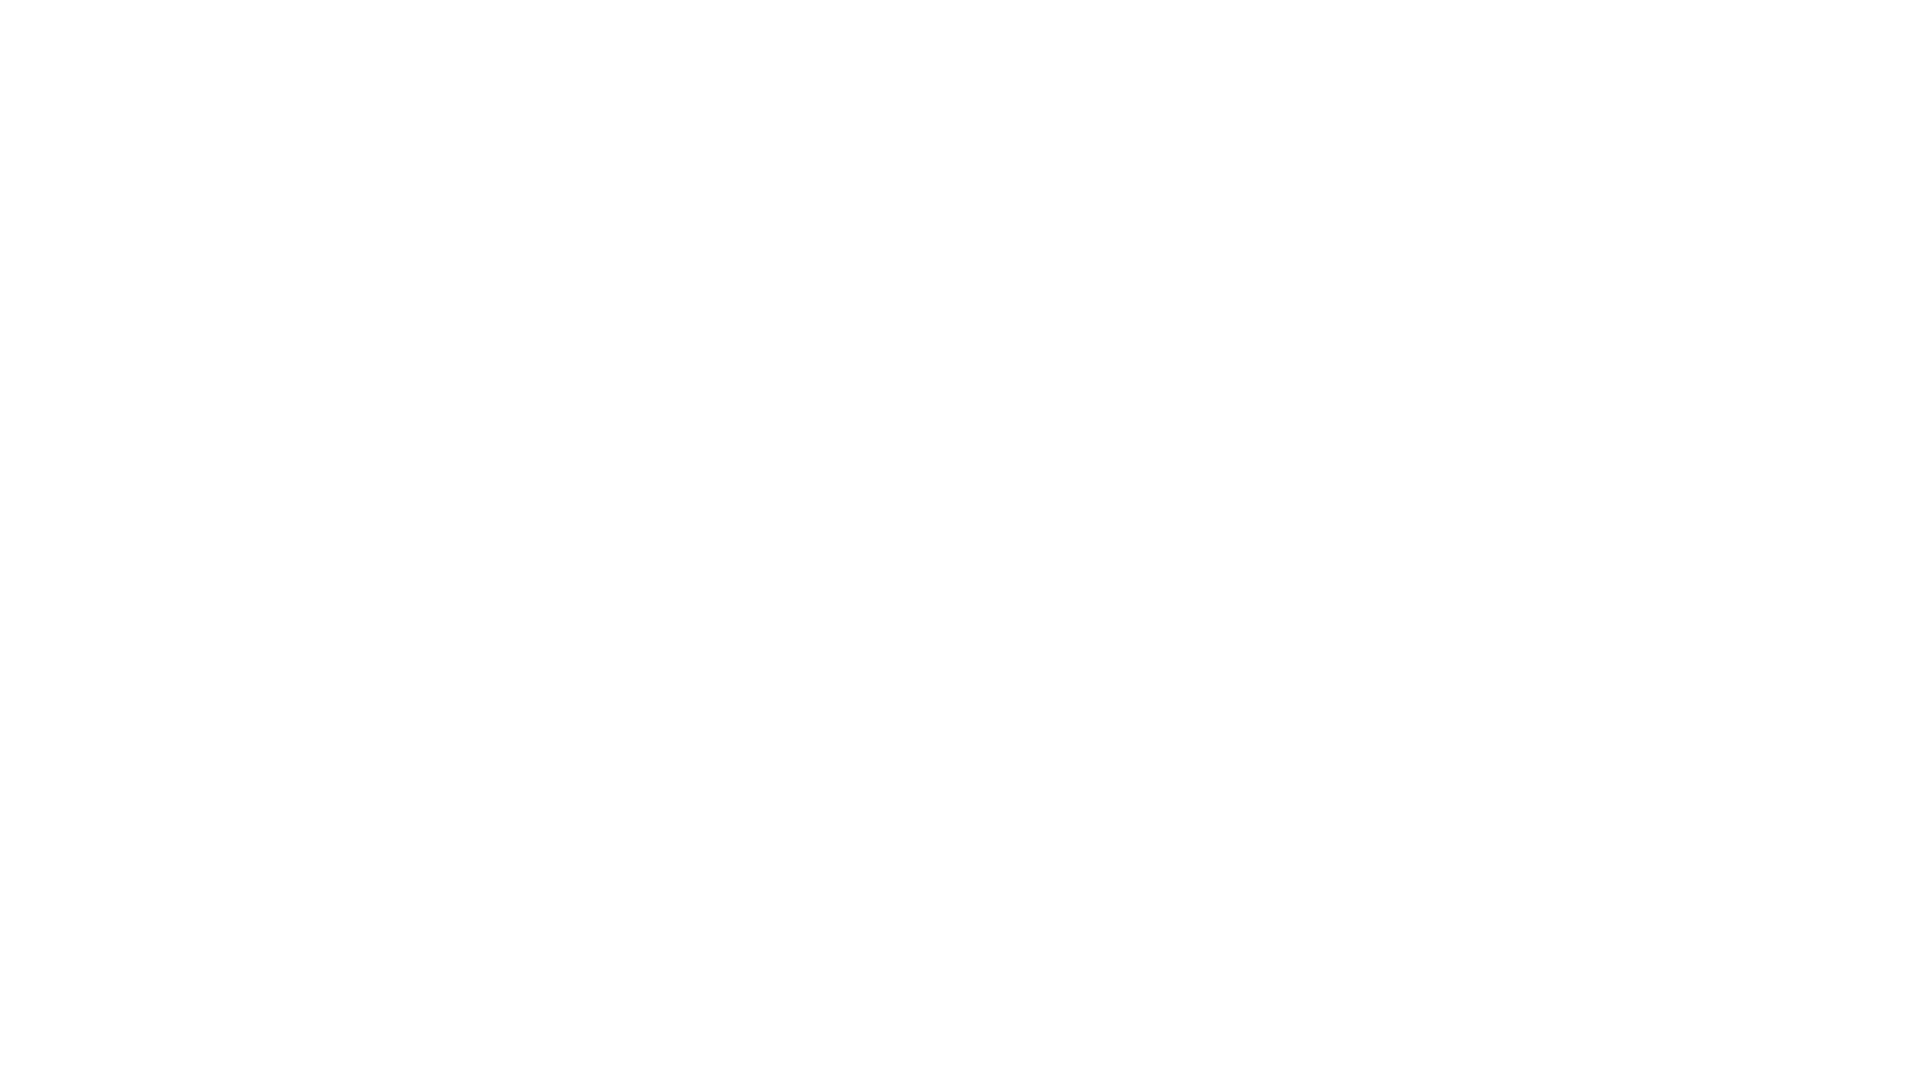

Waited 1000ms for content to load after scroll iteration 6
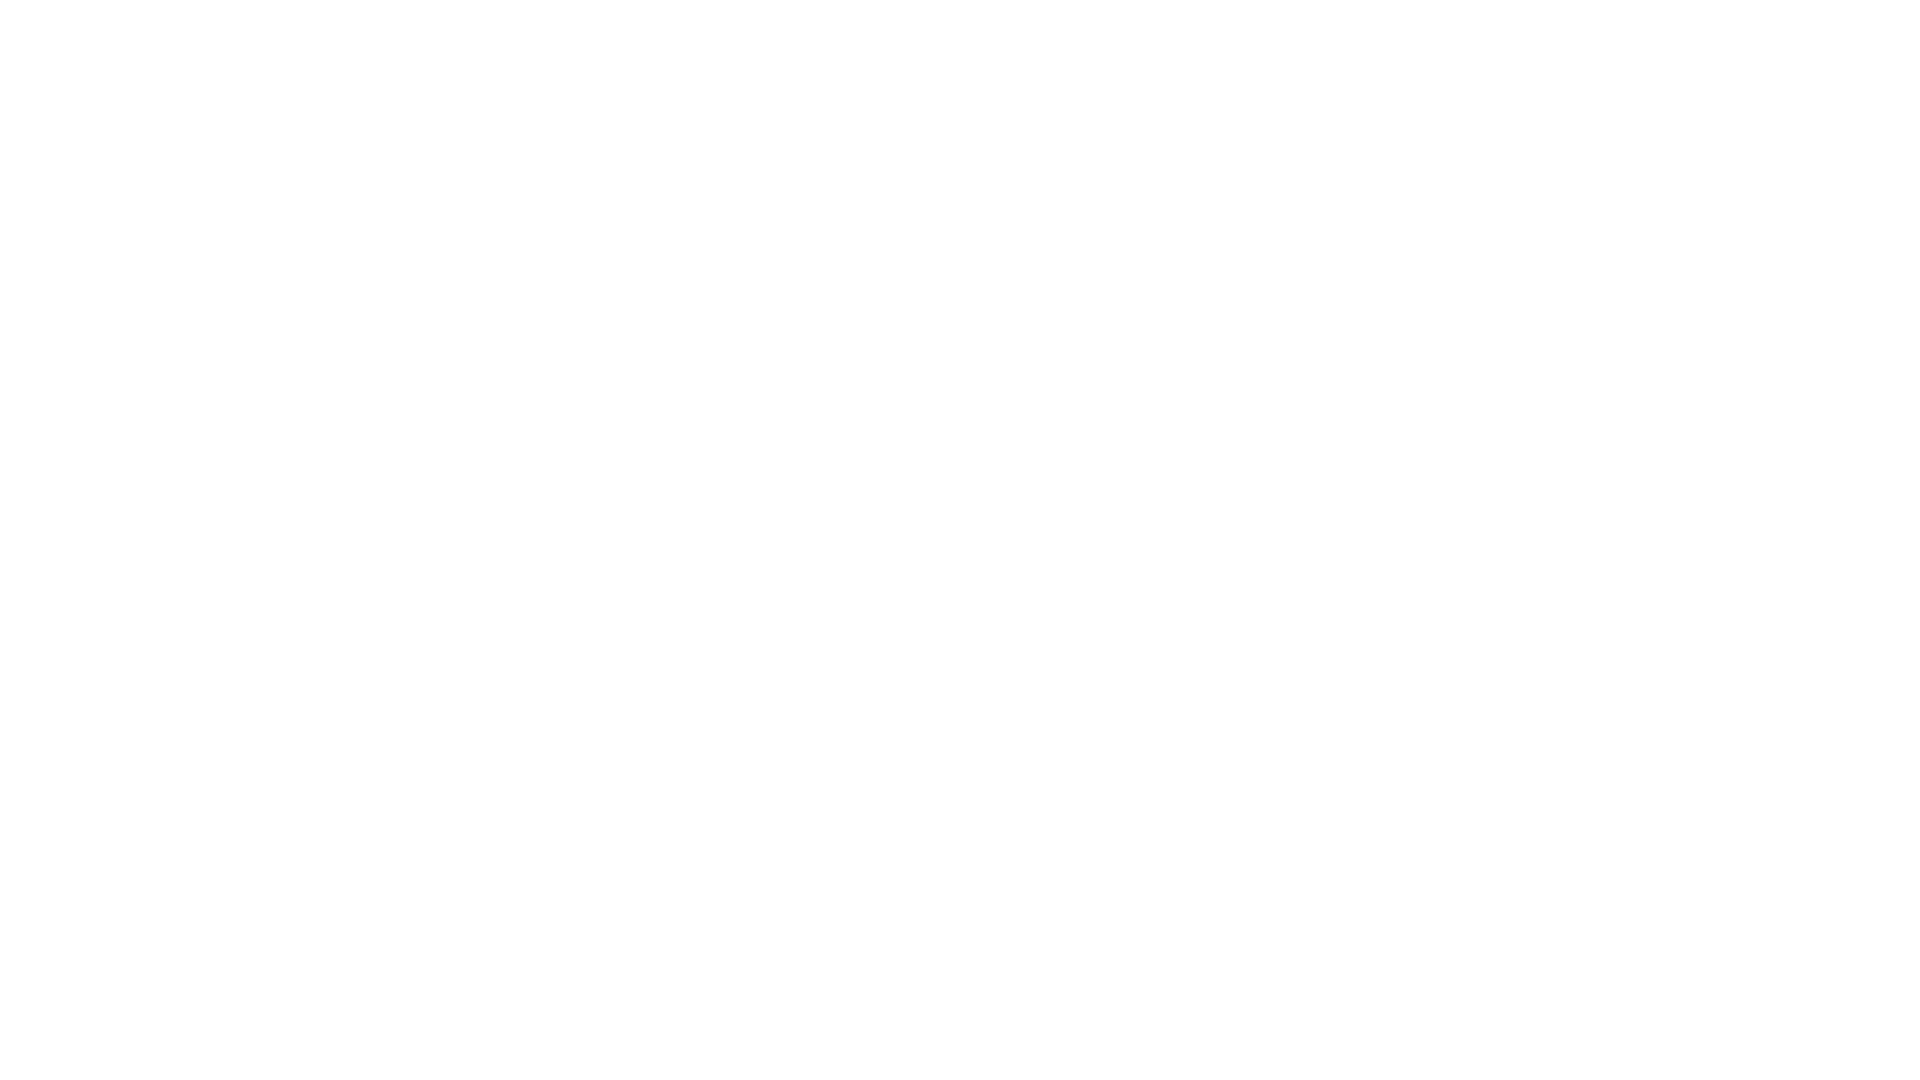

Scrolled down 250 pixels (iteration 7 of 10)
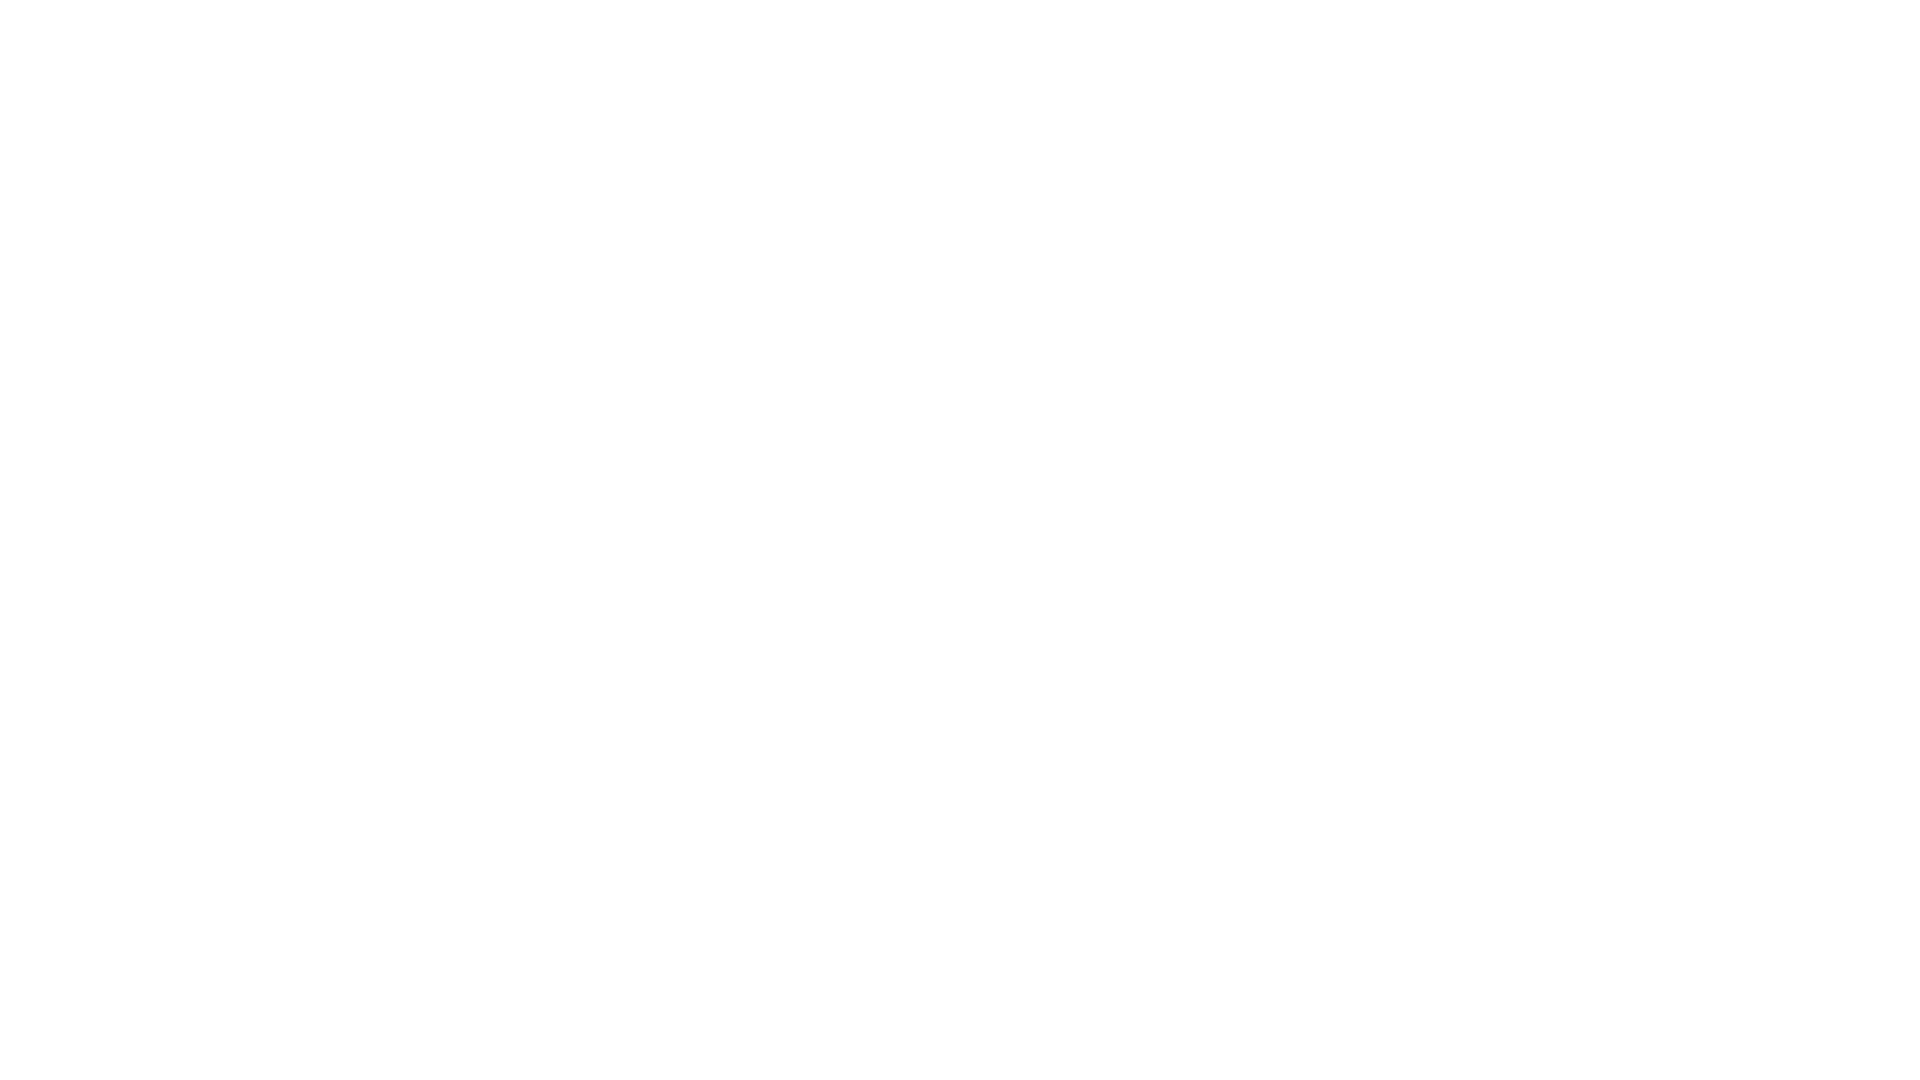

Waited 1000ms for content to load after scroll iteration 7
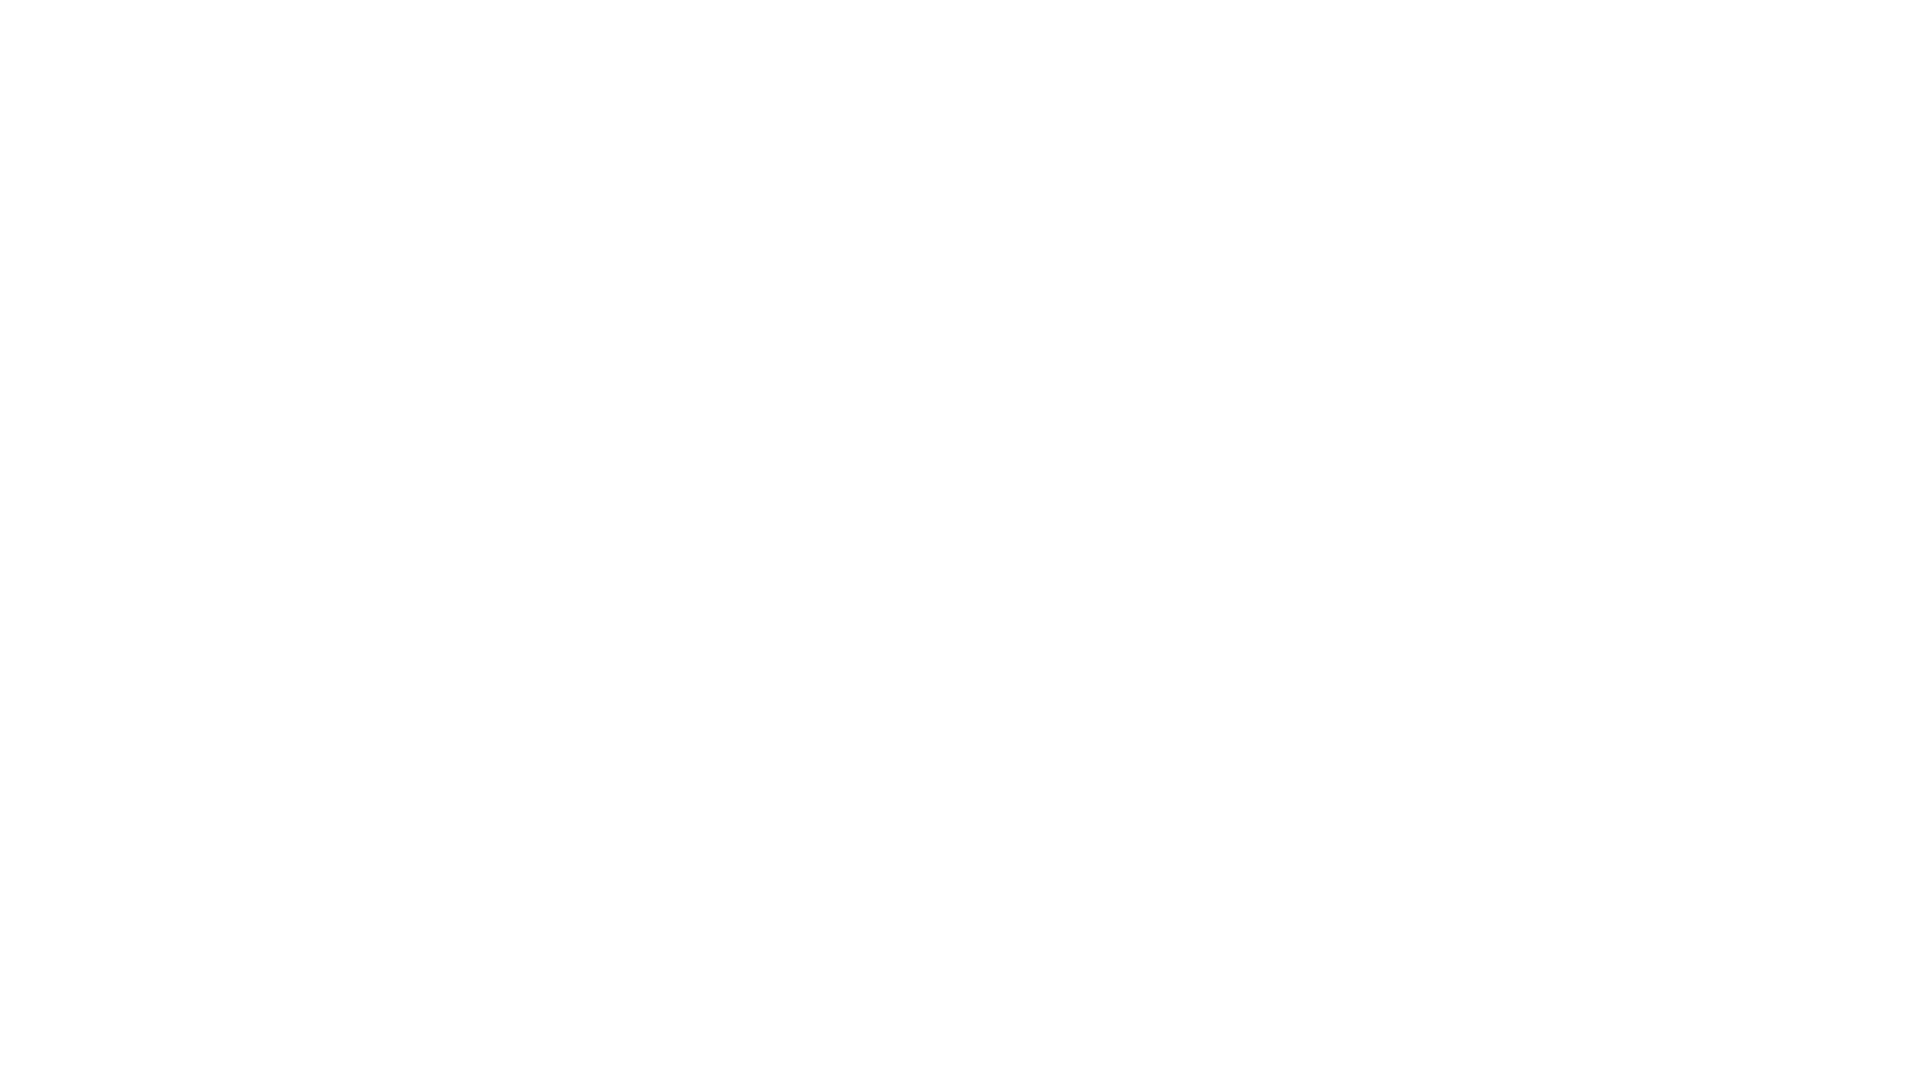

Scrolled down 250 pixels (iteration 8 of 10)
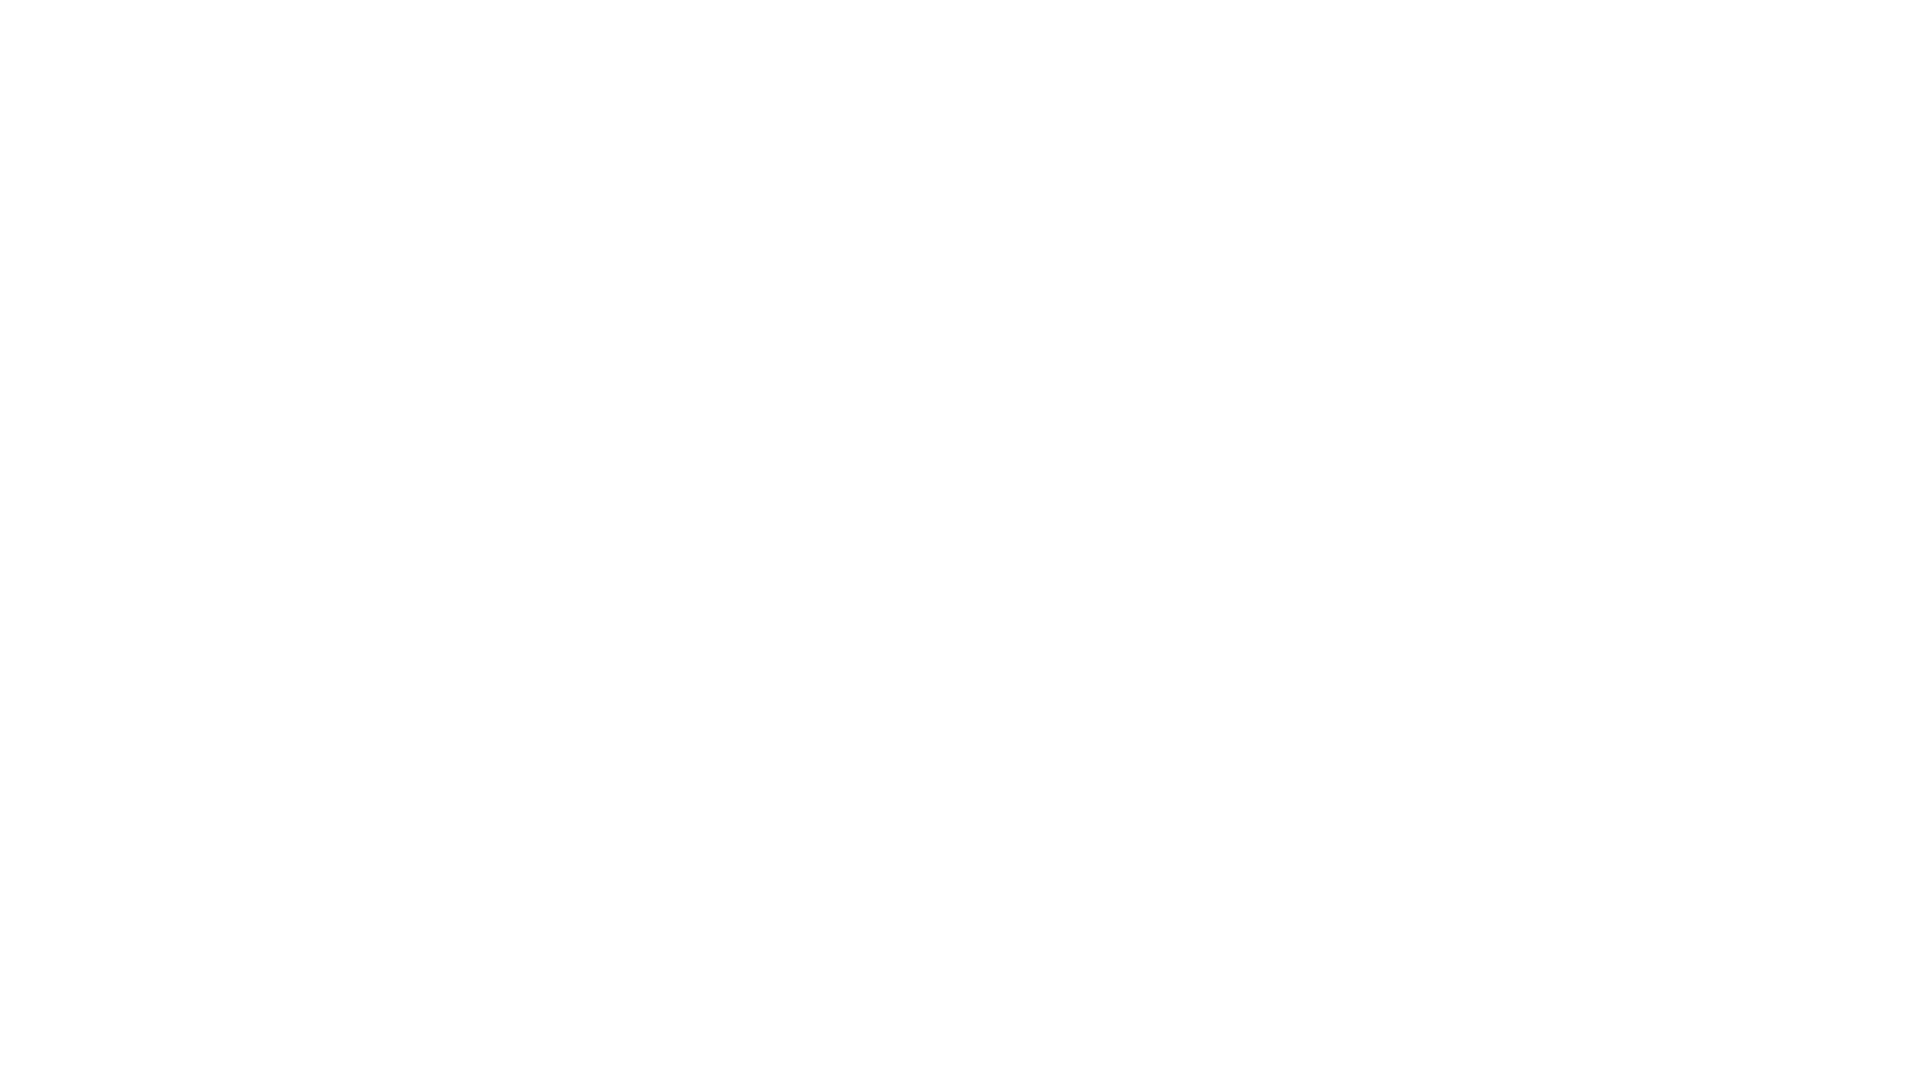

Waited 1000ms for content to load after scroll iteration 8
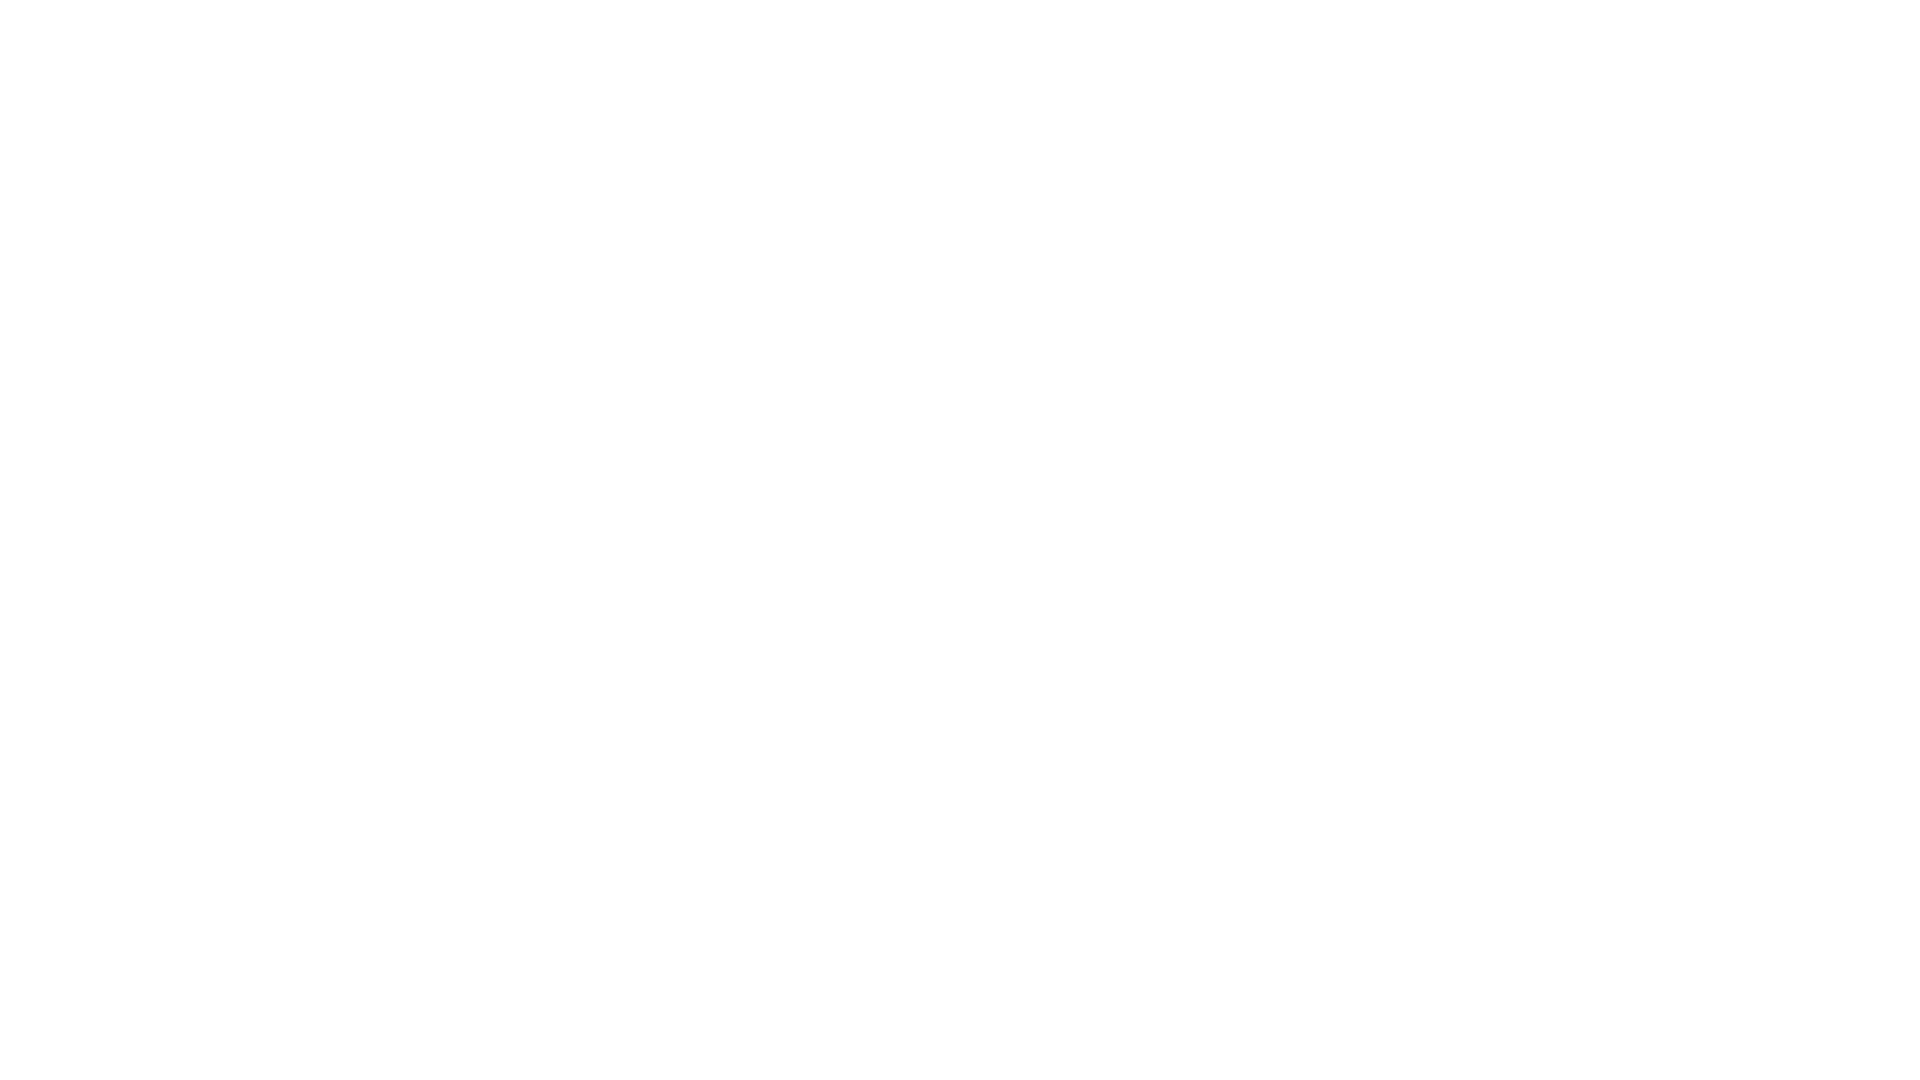

Scrolled down 250 pixels (iteration 9 of 10)
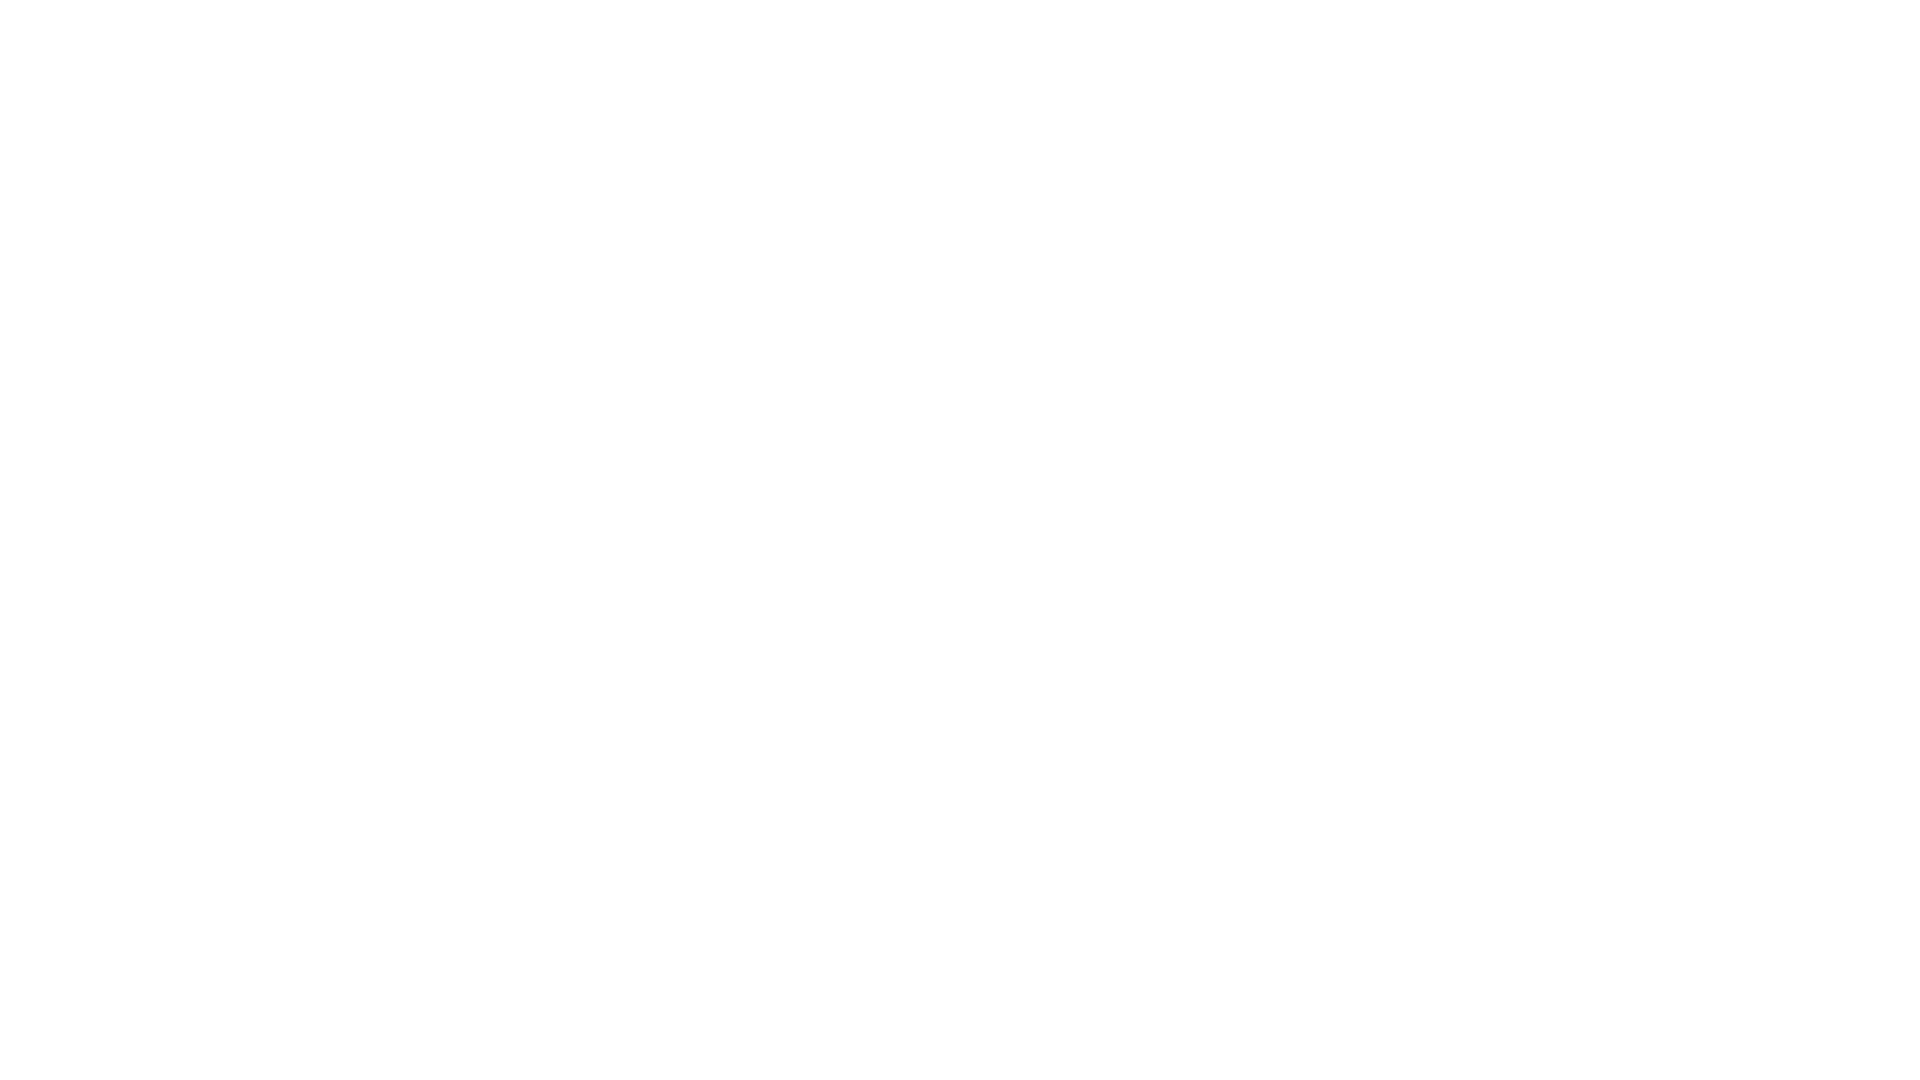

Waited 1000ms for content to load after scroll iteration 9
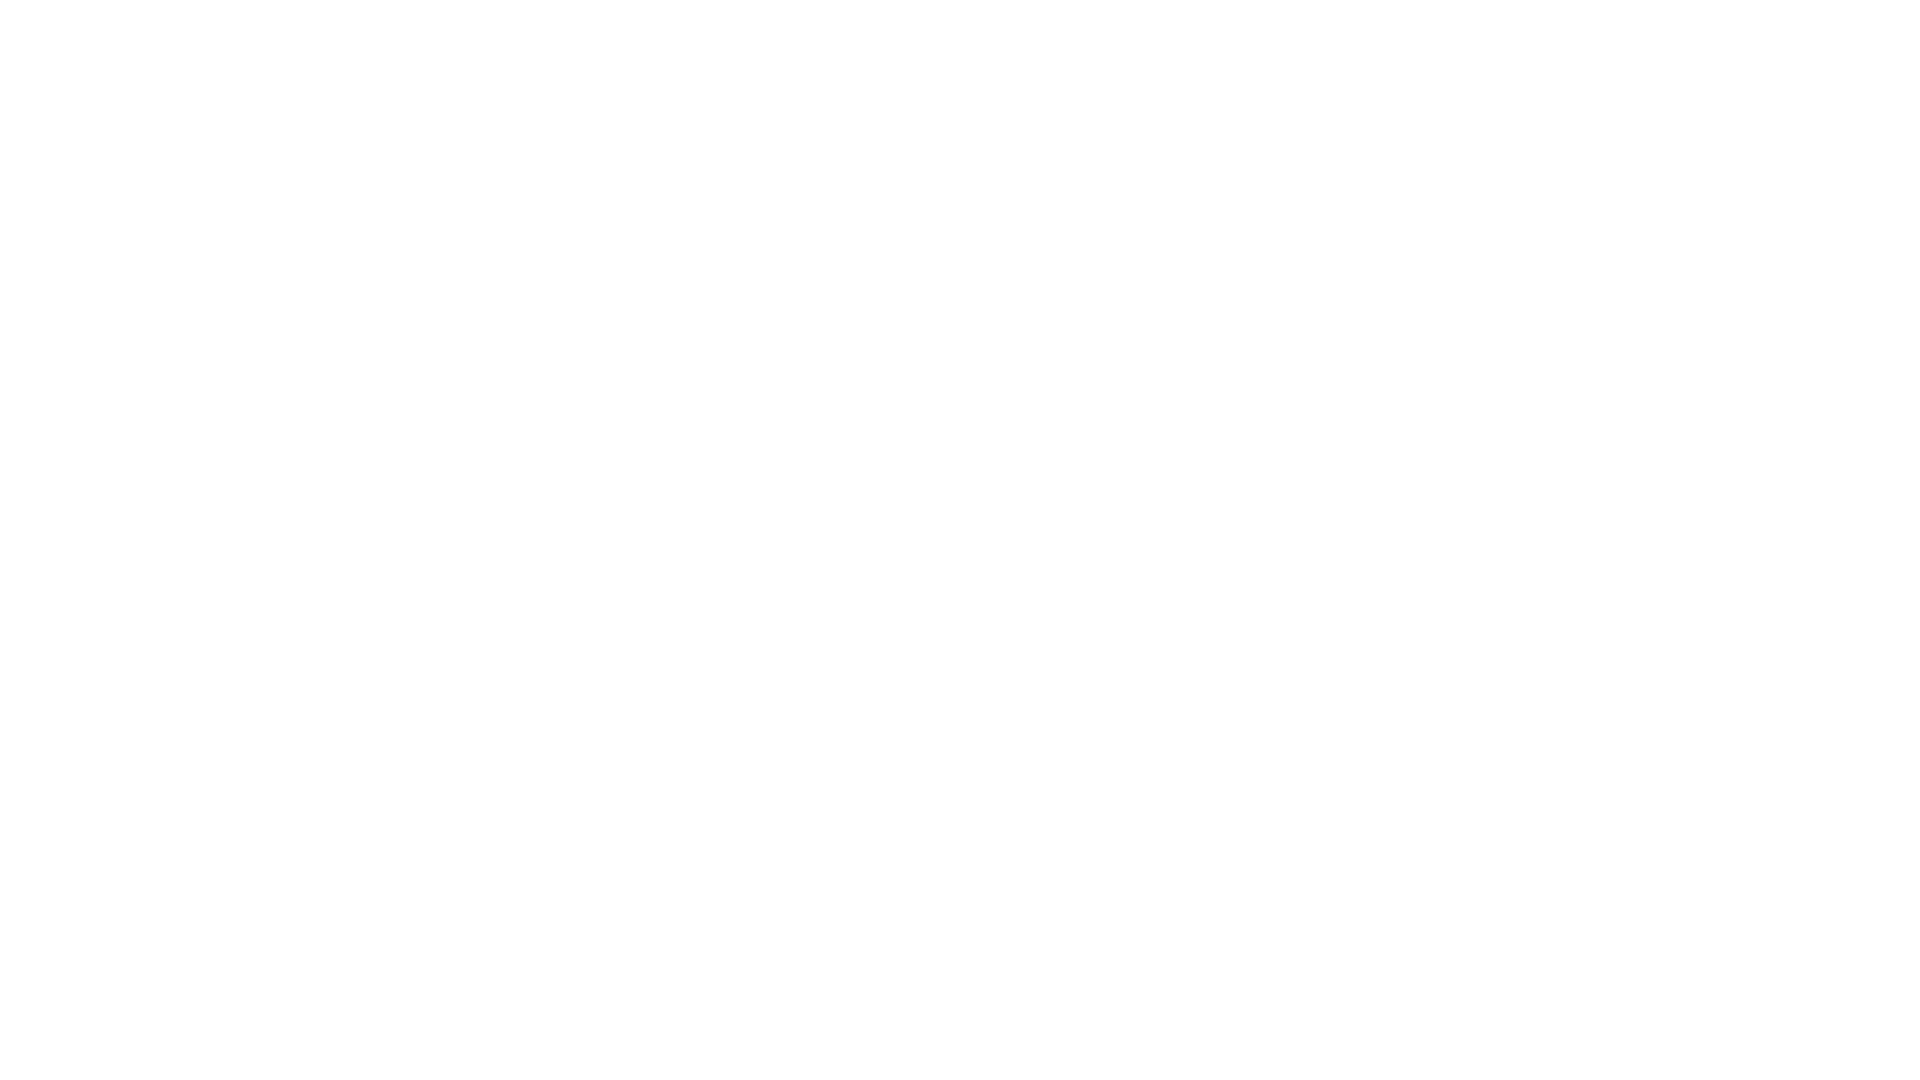

Scrolled down 250 pixels (iteration 10 of 10)
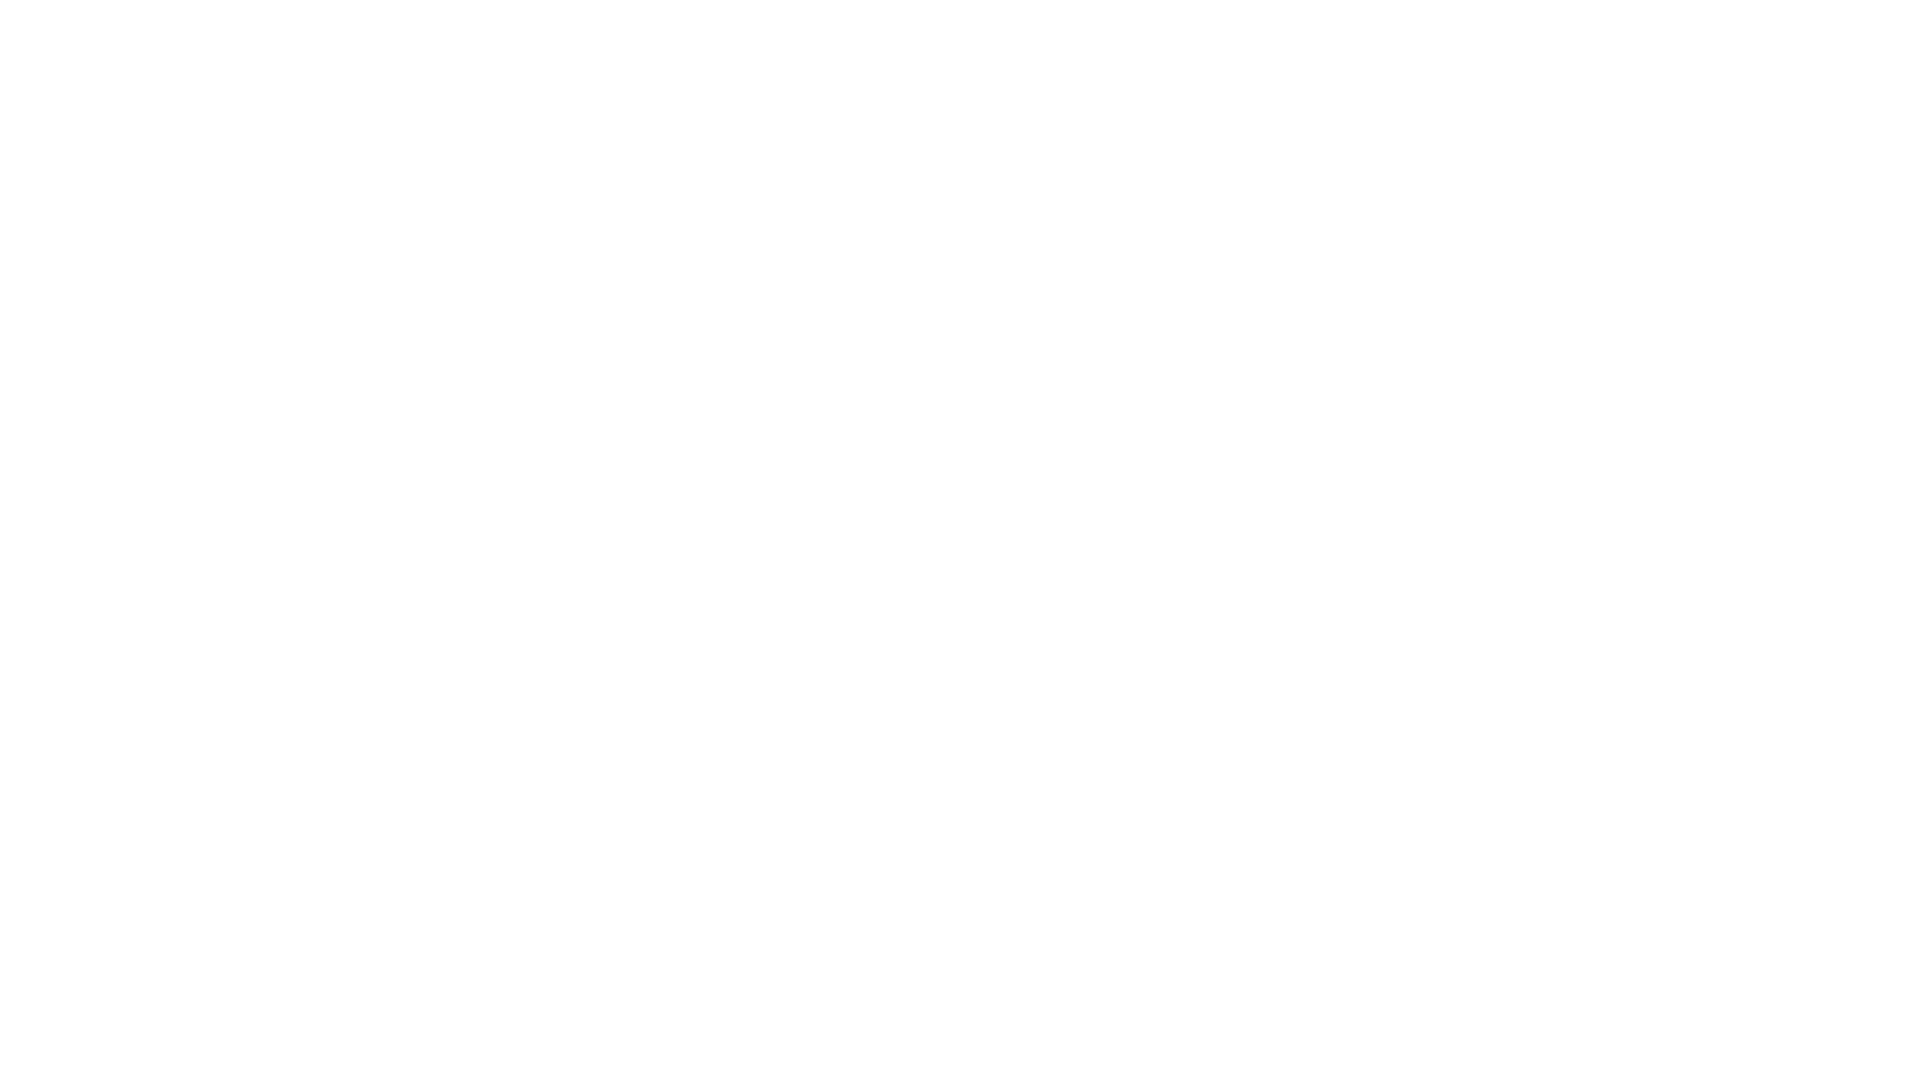

Waited 1000ms for content to load after scroll iteration 10
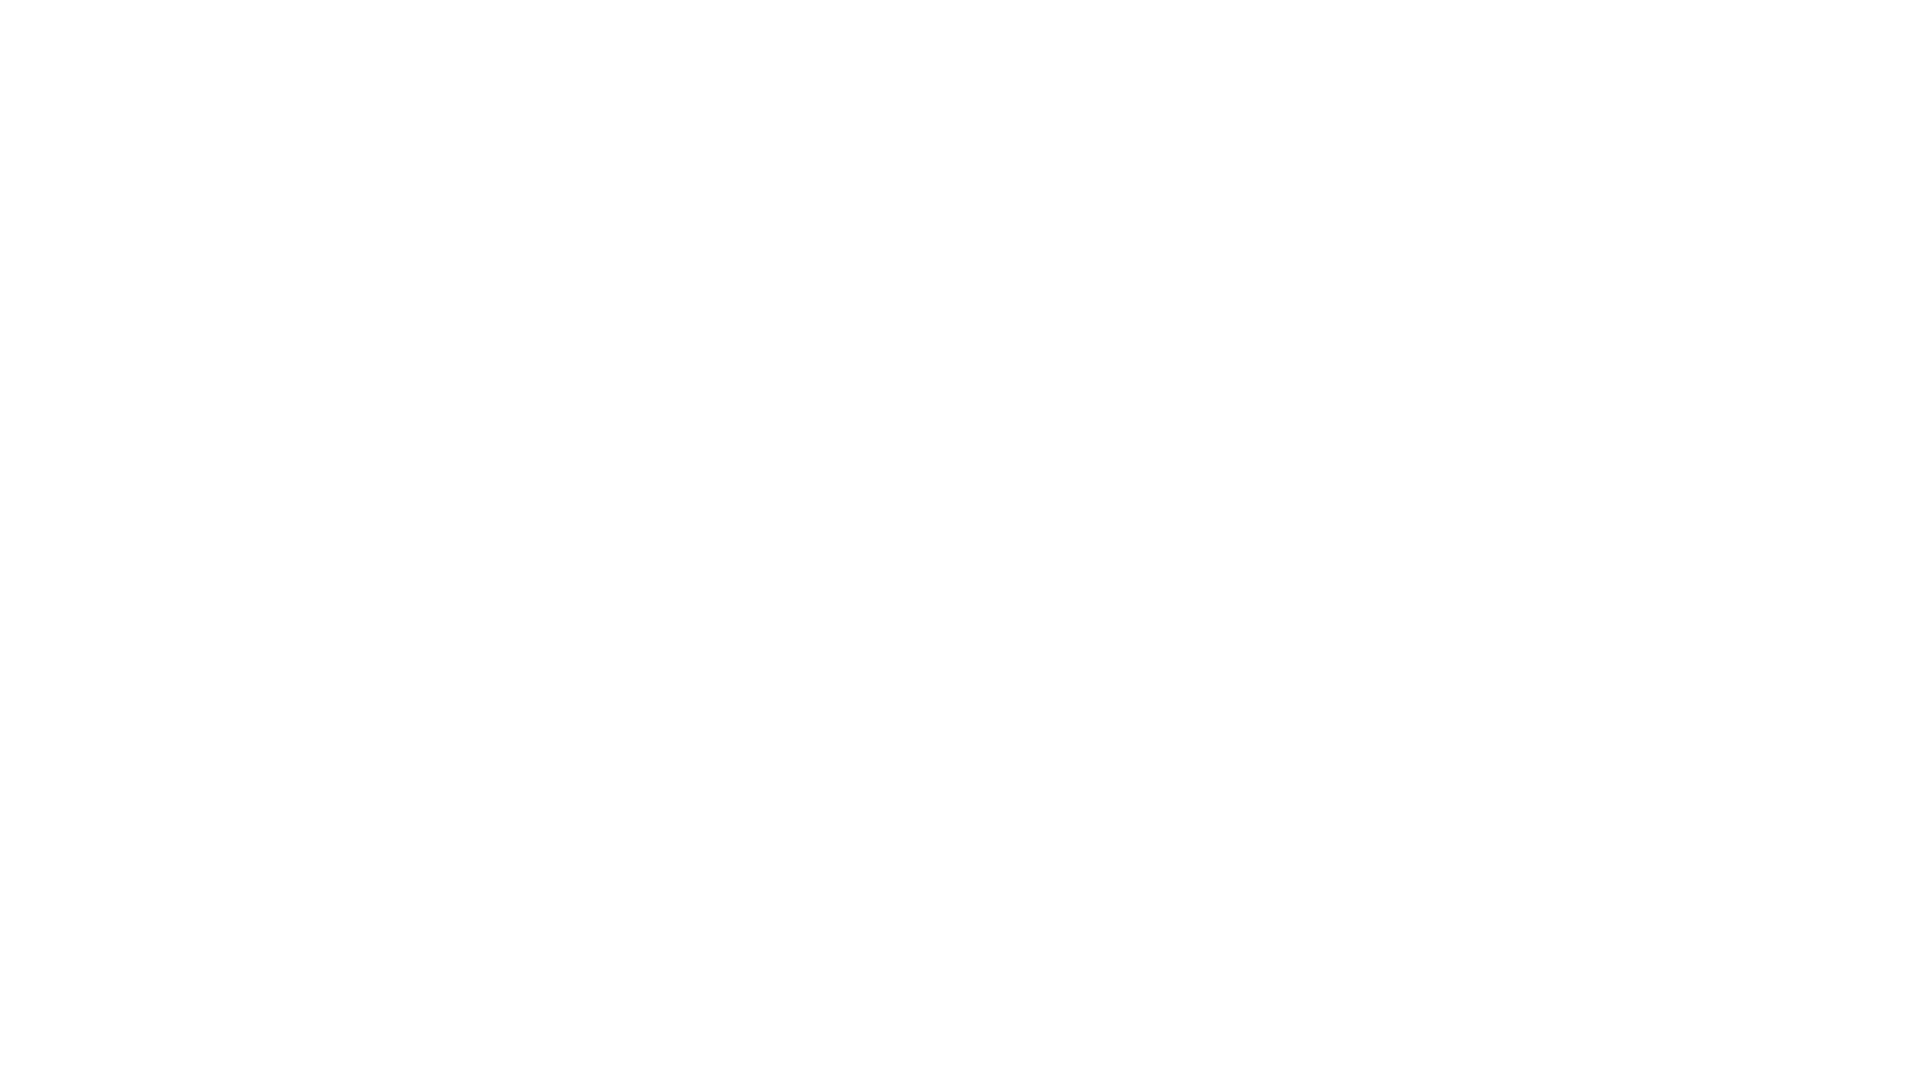

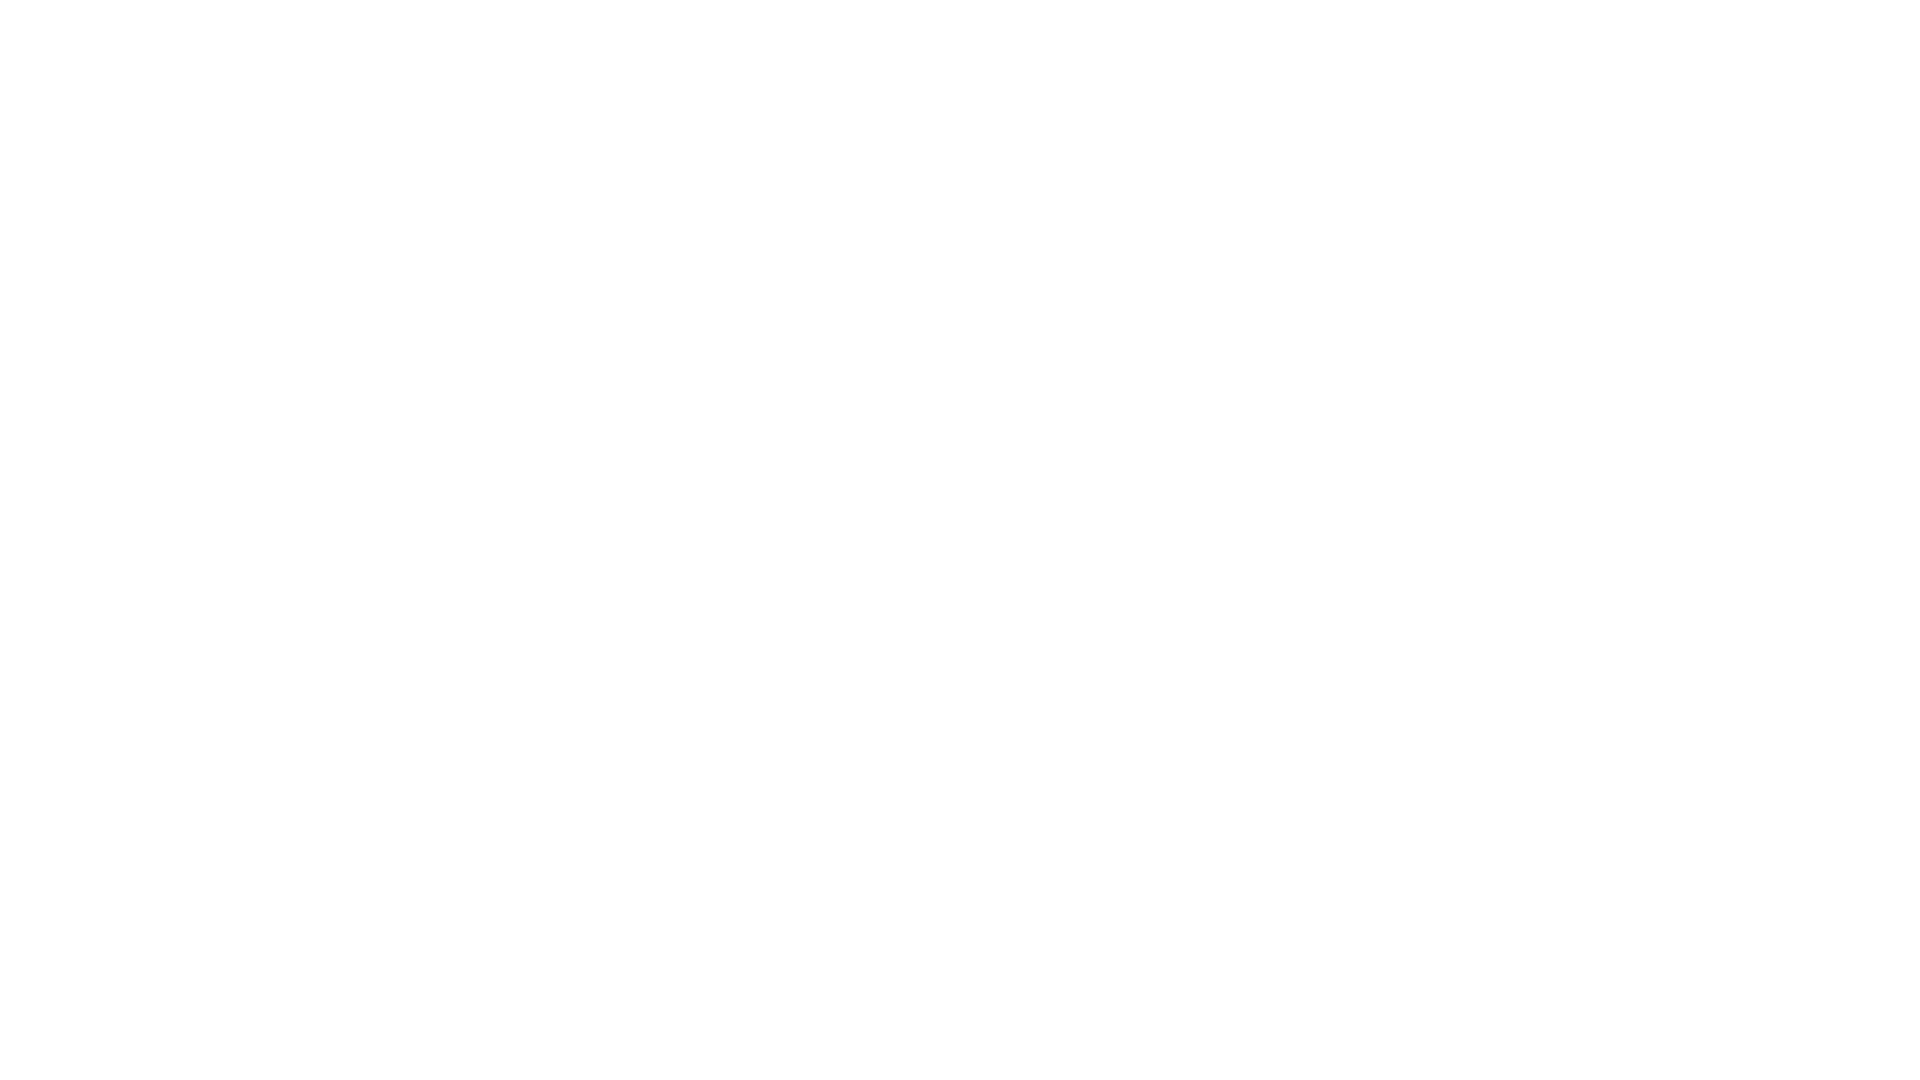